Tests for broken links in the footer section of a webpage by checking HTTP response codes for each link

Starting URL: https://rahulshettyacademy.com/AutomationPractice/

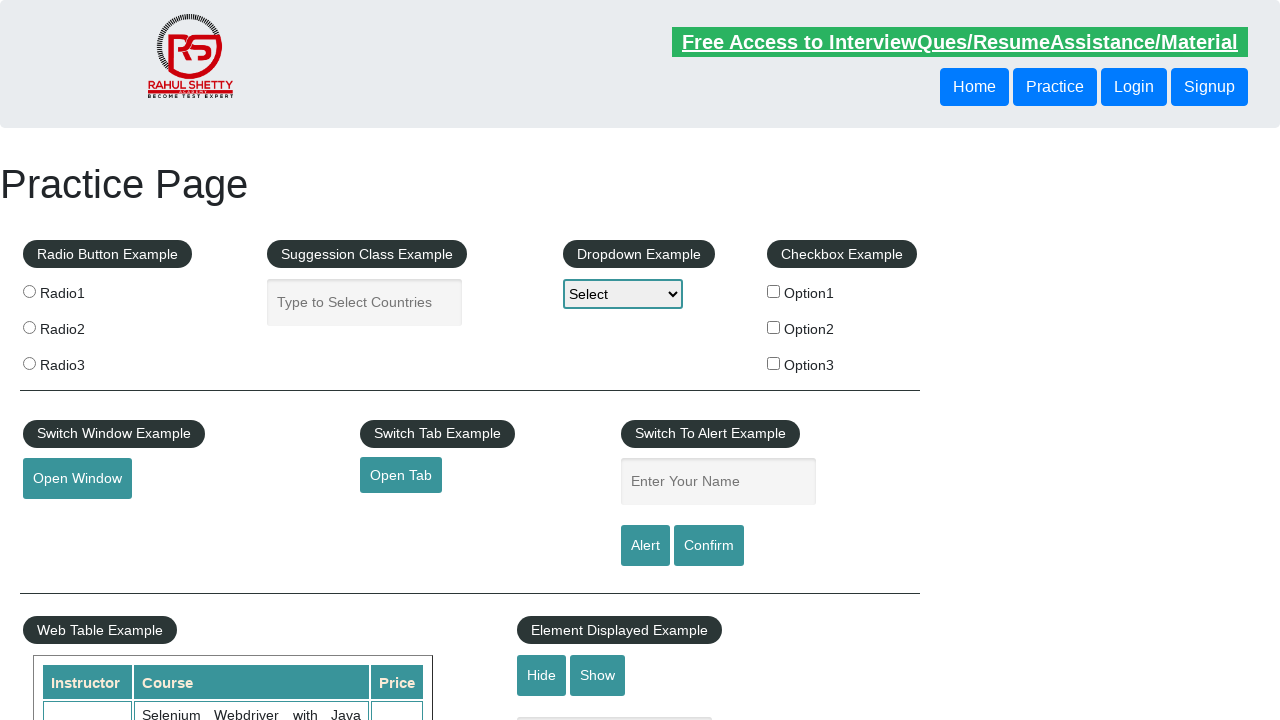

Retrieved all footer links from the page
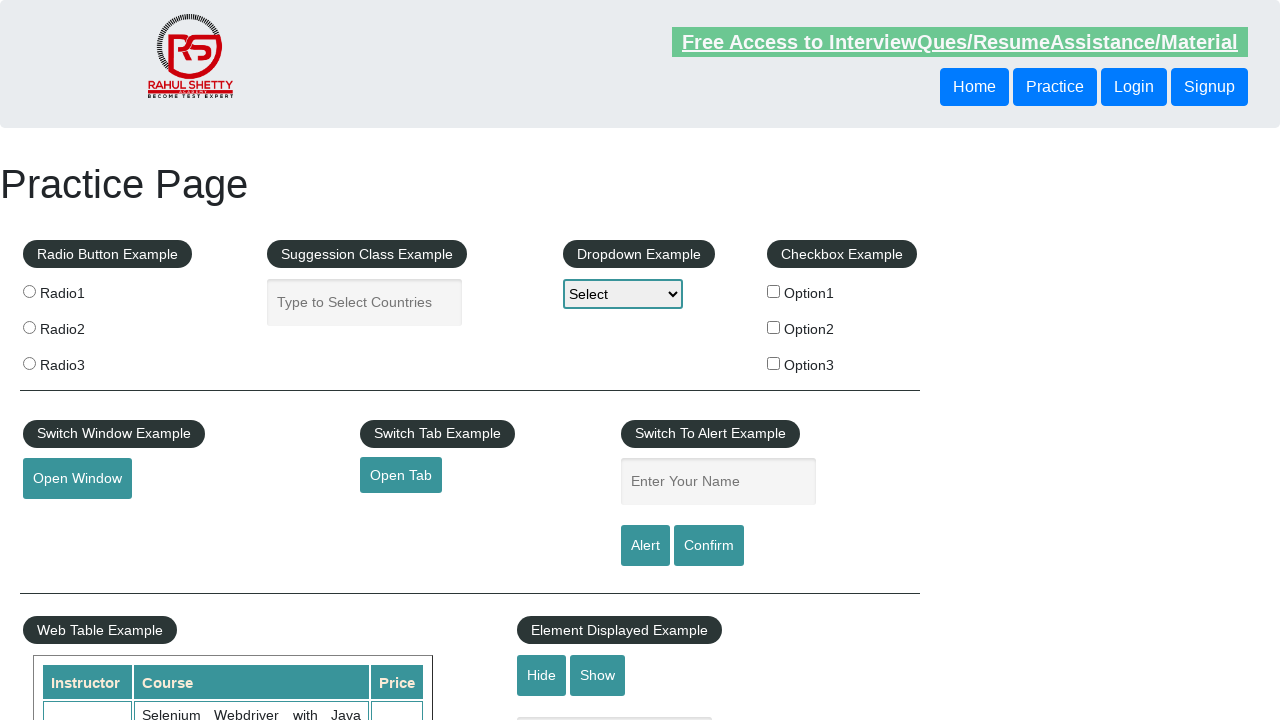

Retrieved href attribute from footer link
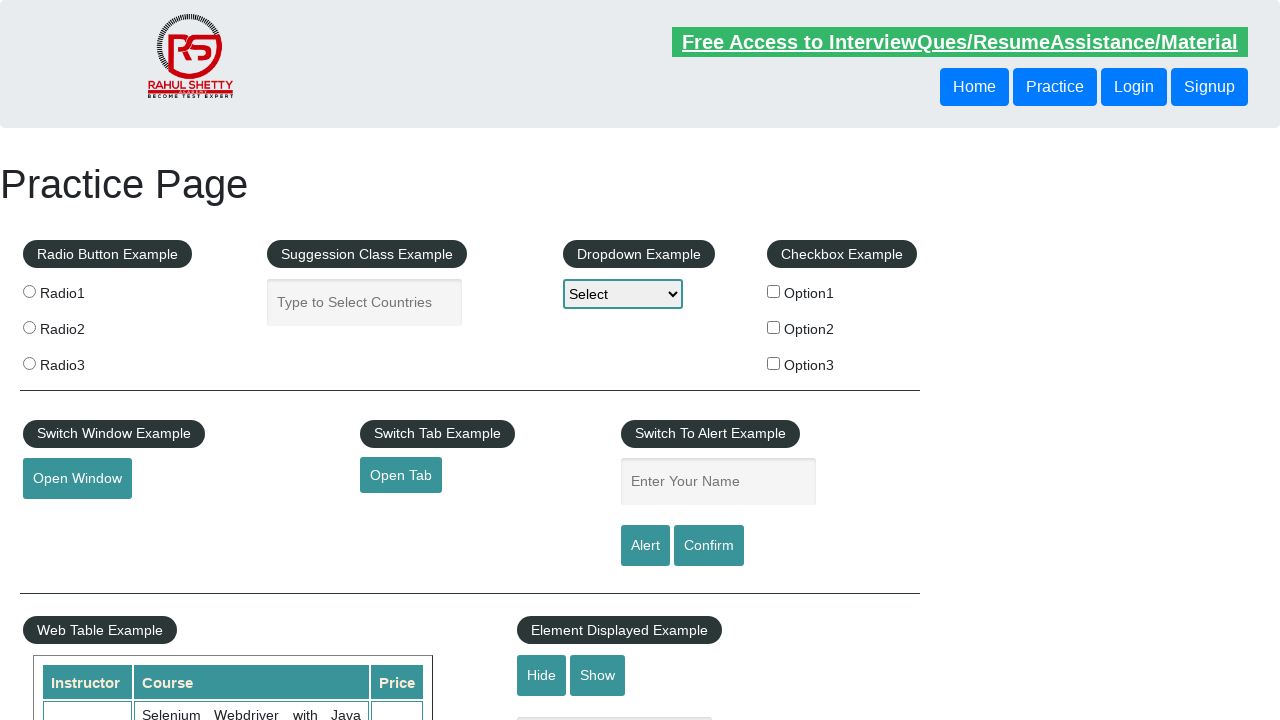

Retrieved link text: Discount Coupons
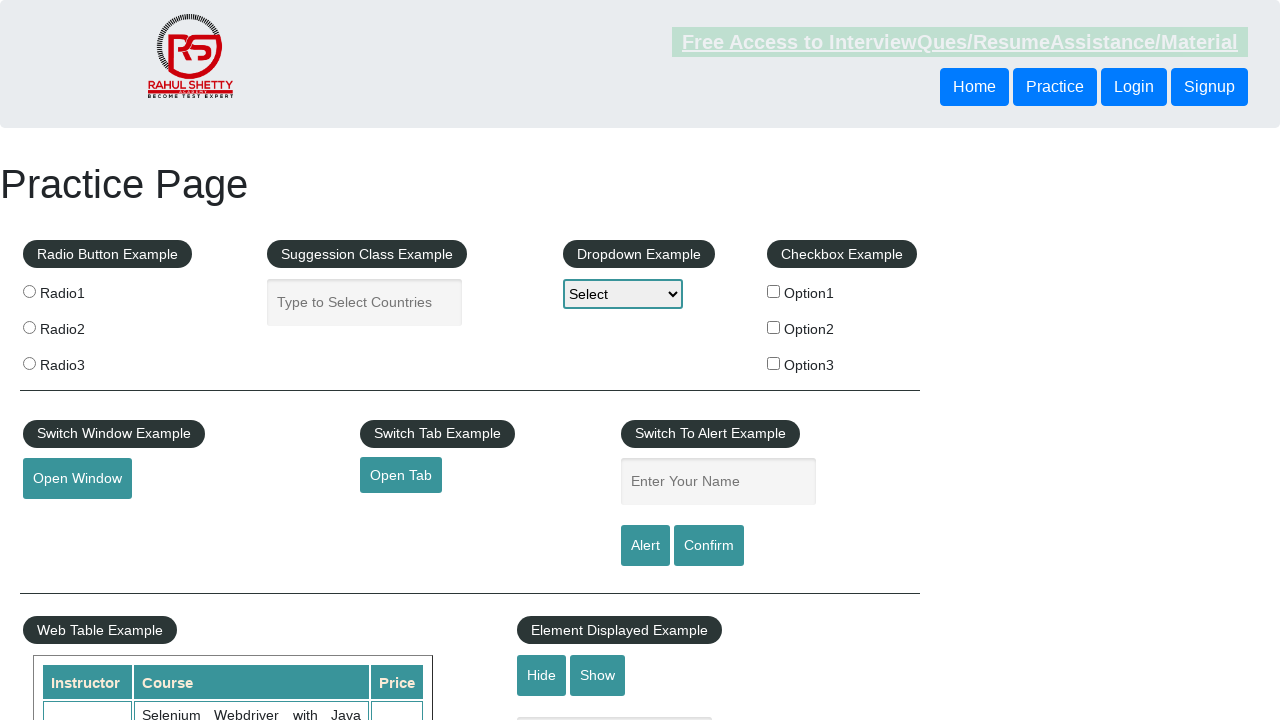

Checking link: Discount Coupons - #
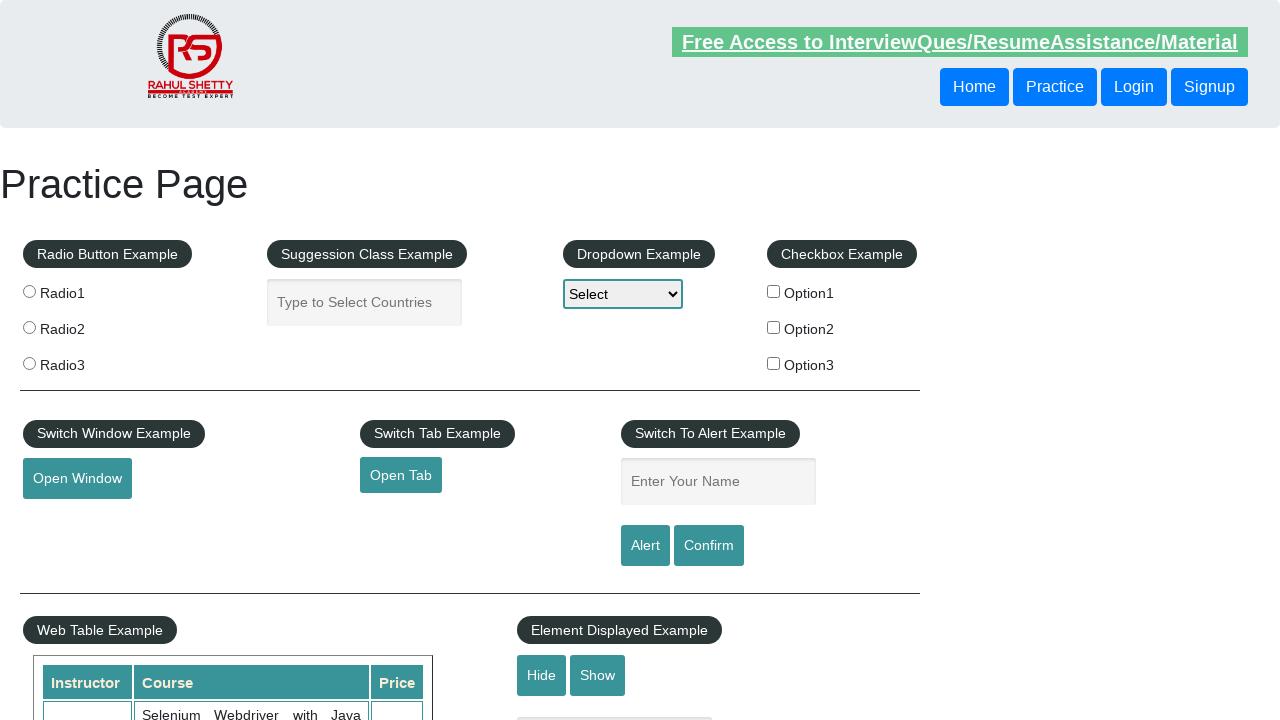

Retrieved href attribute from footer link
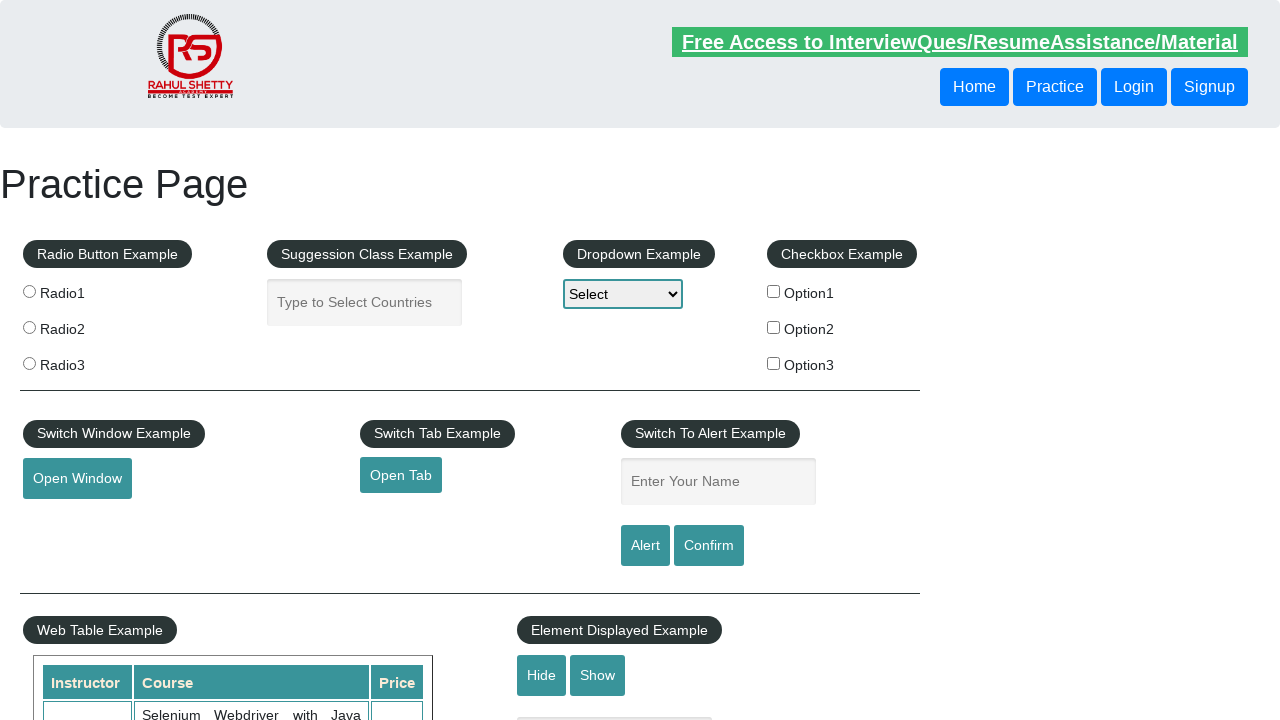

Retrieved link text: REST API
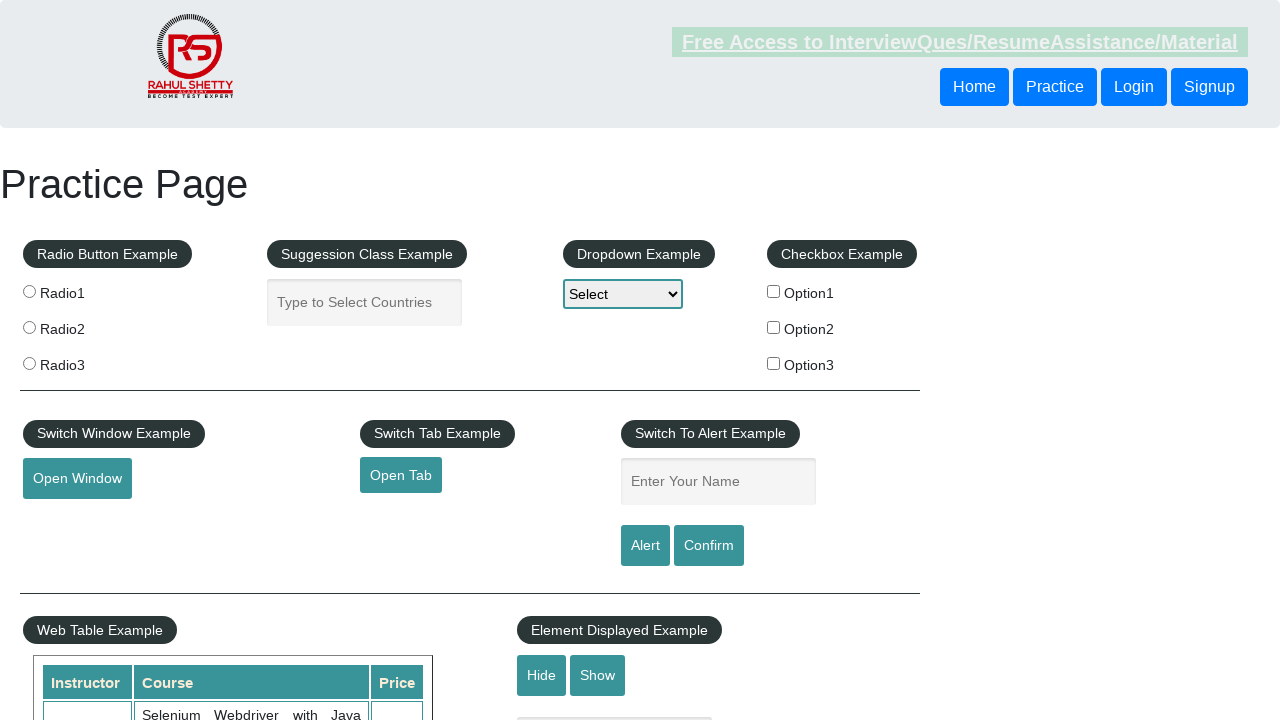

Checking link: REST API - http://www.restapitutorial.com/
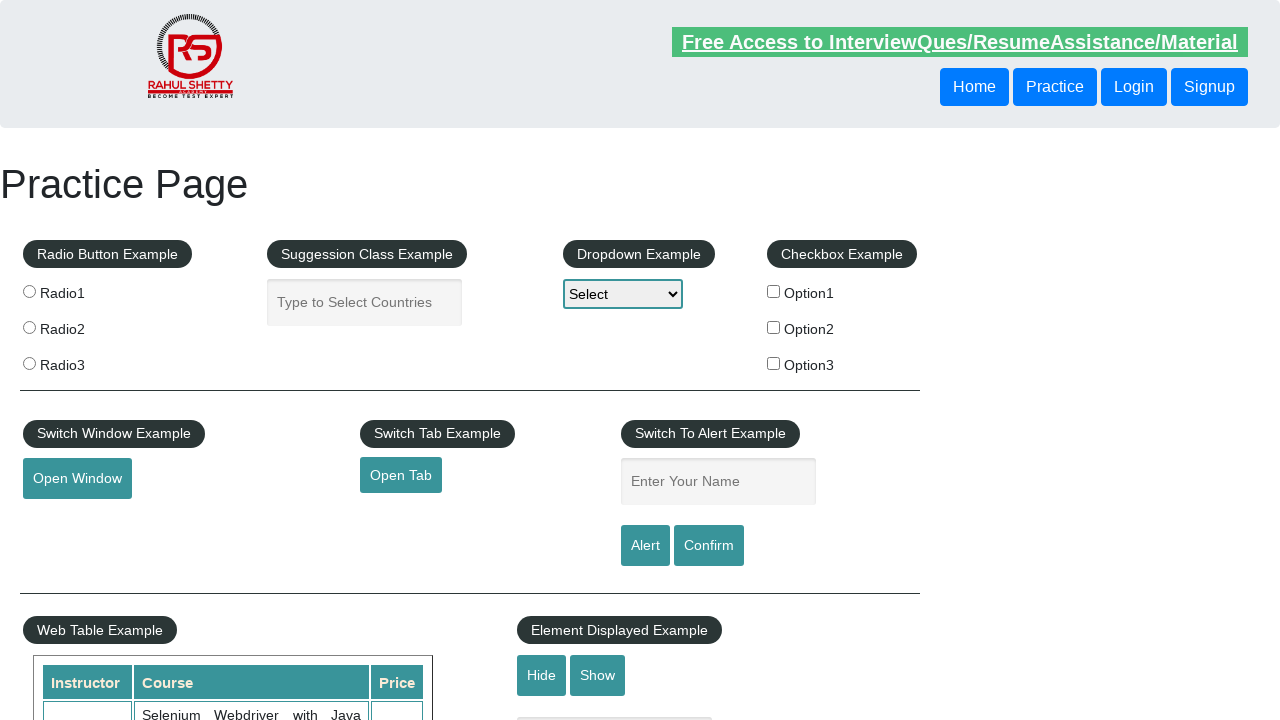

Retrieved href attribute from footer link
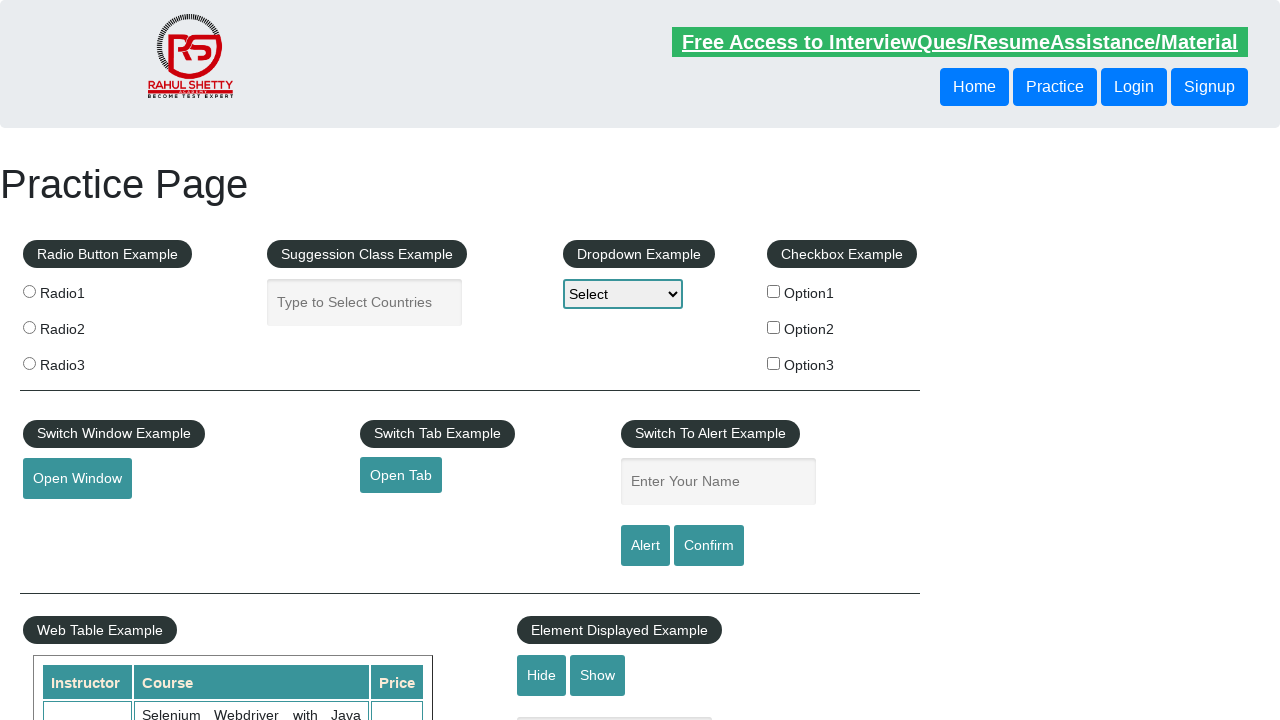

Retrieved link text: SoapUI
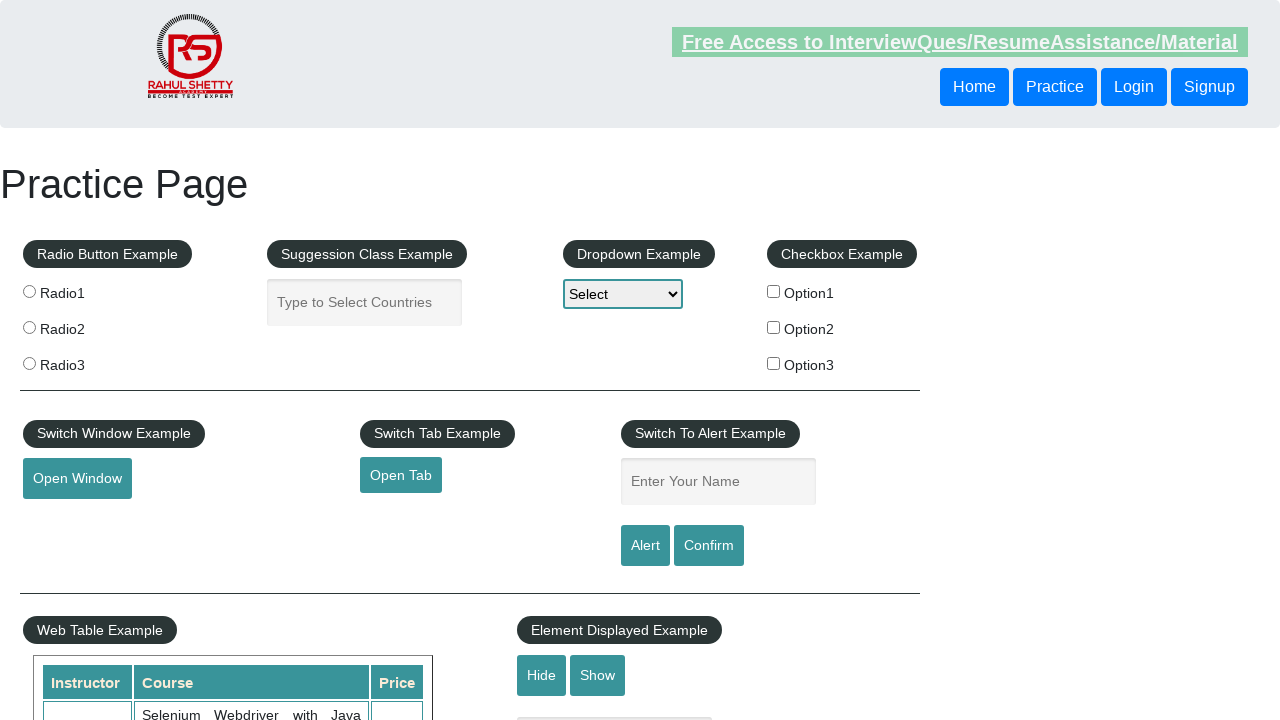

Checking link: SoapUI - https://www.soapui.org/
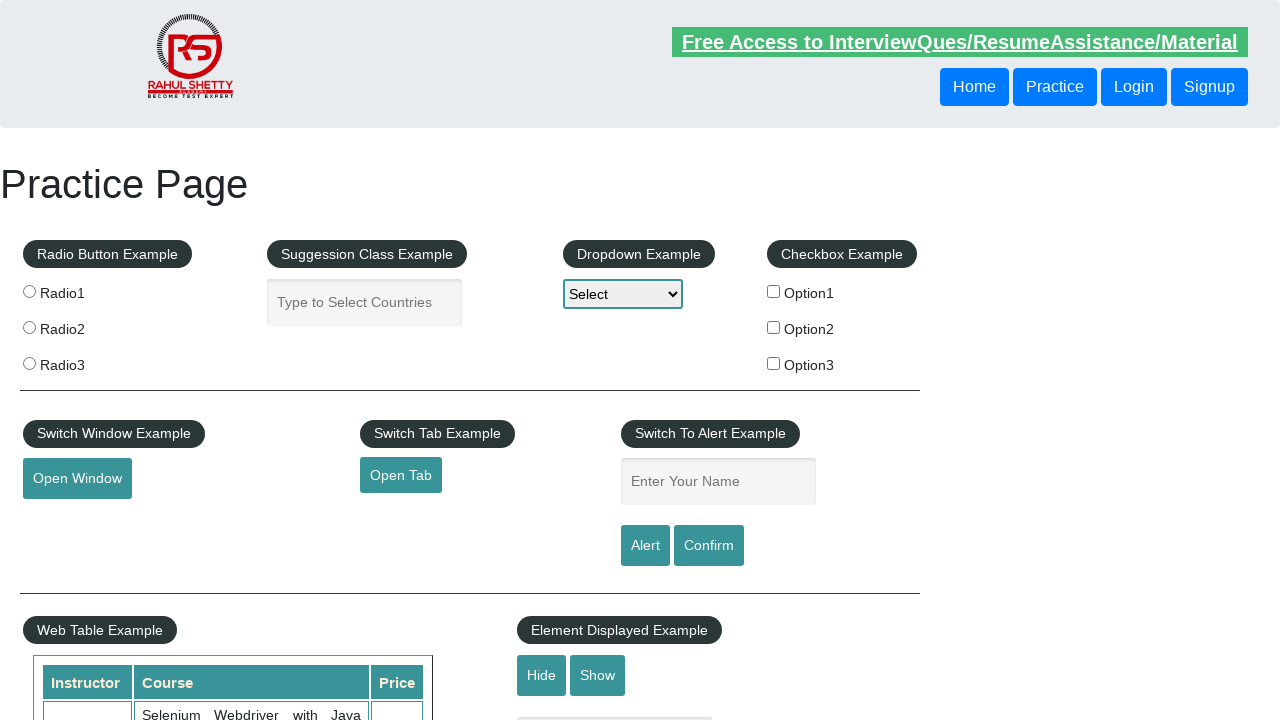

Retrieved href attribute from footer link
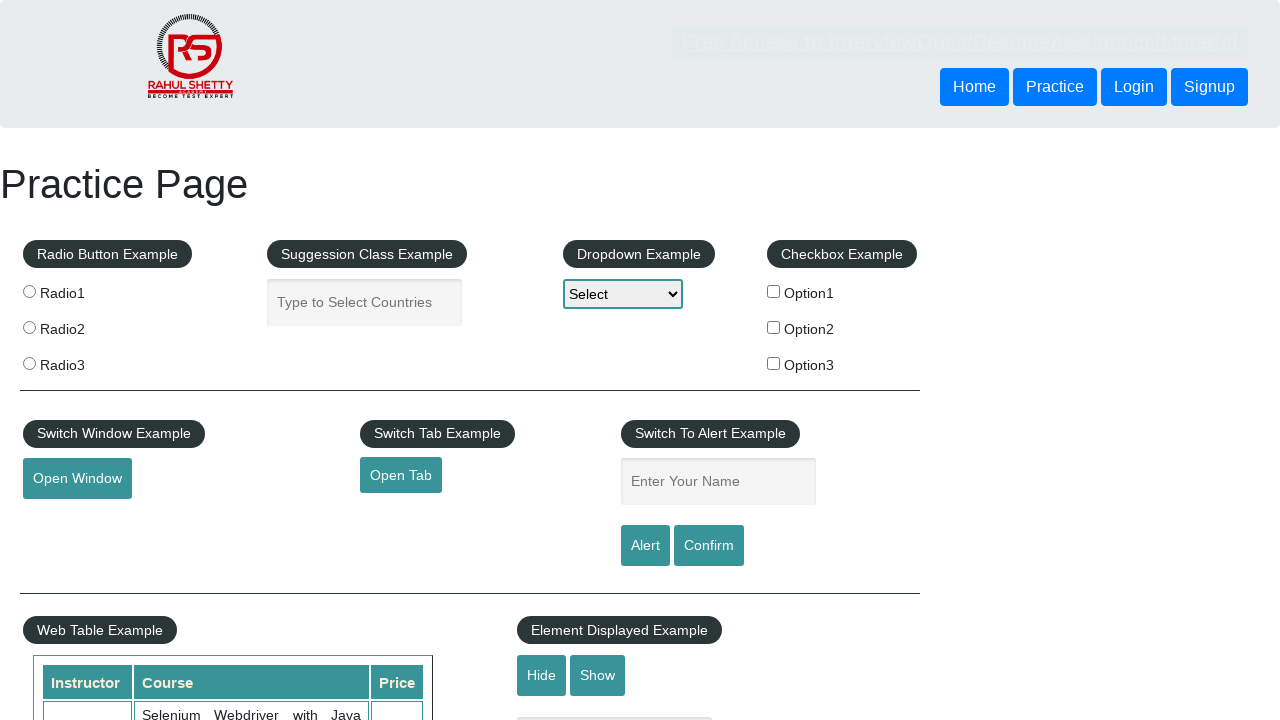

Retrieved link text: Appium
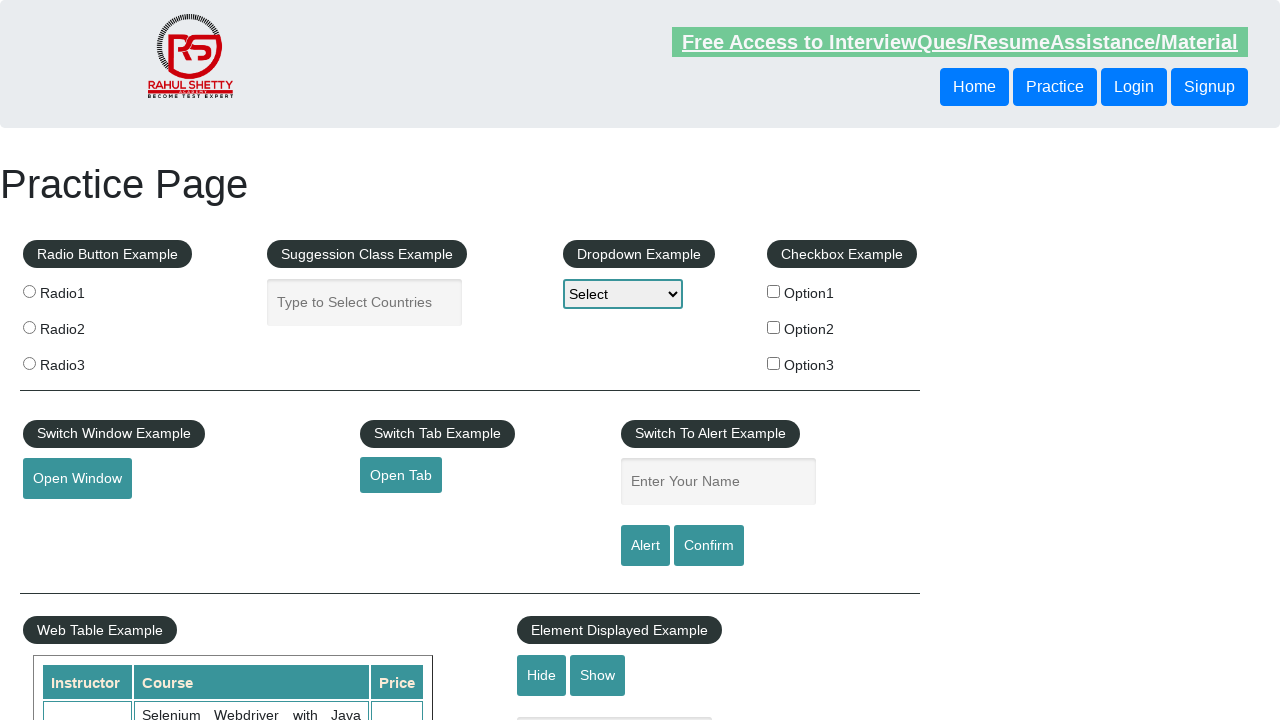

Checking link: Appium - https://courses.rahulshettyacademy.com/p/appium-tutorial
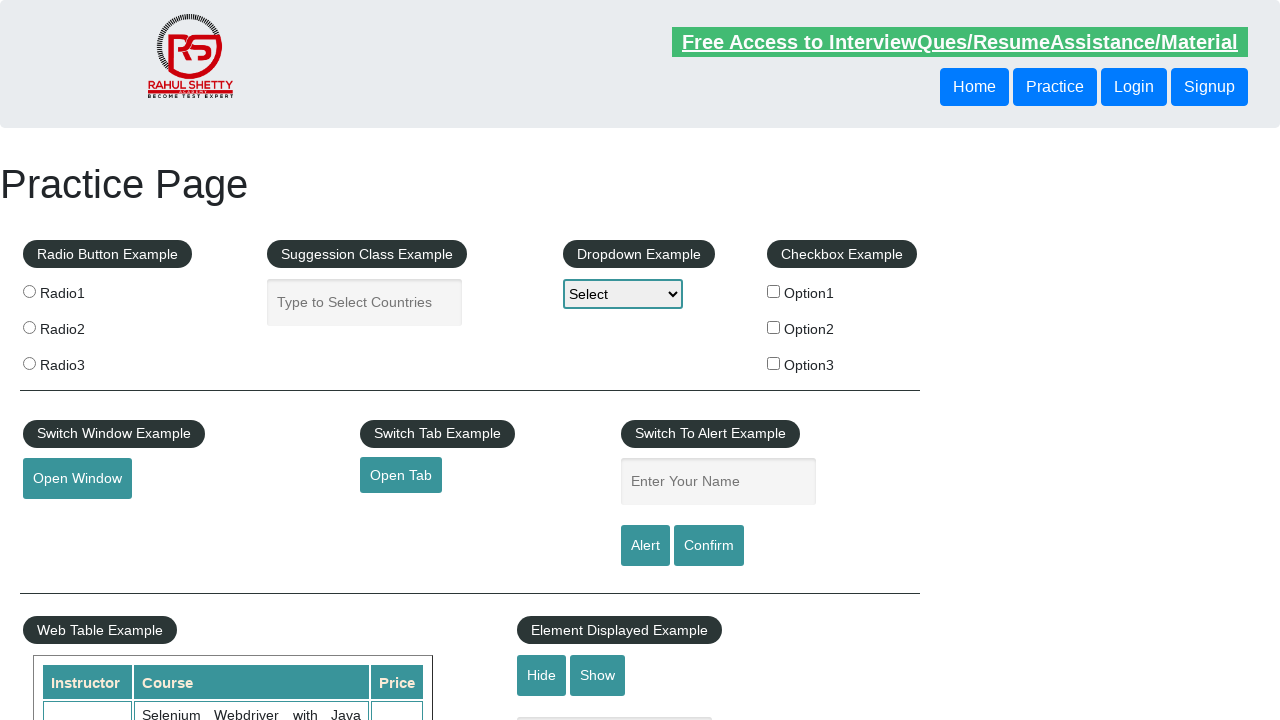

Retrieved href attribute from footer link
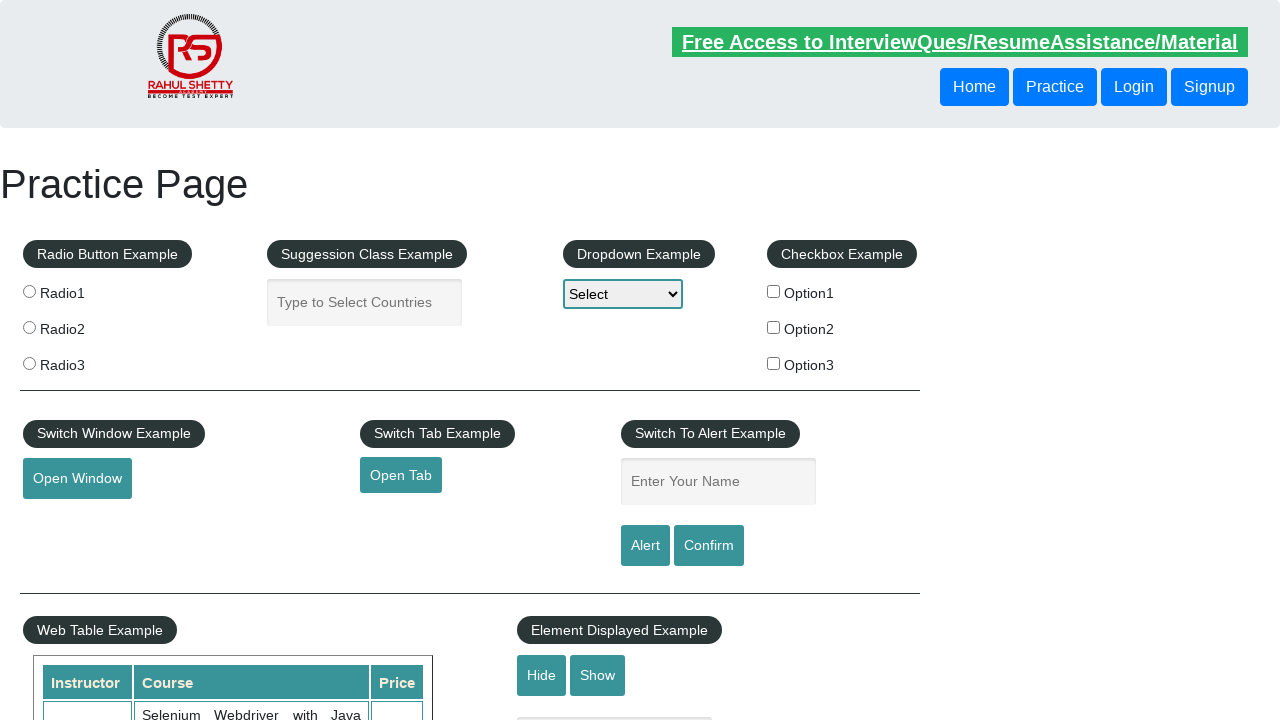

Retrieved link text: JMeter
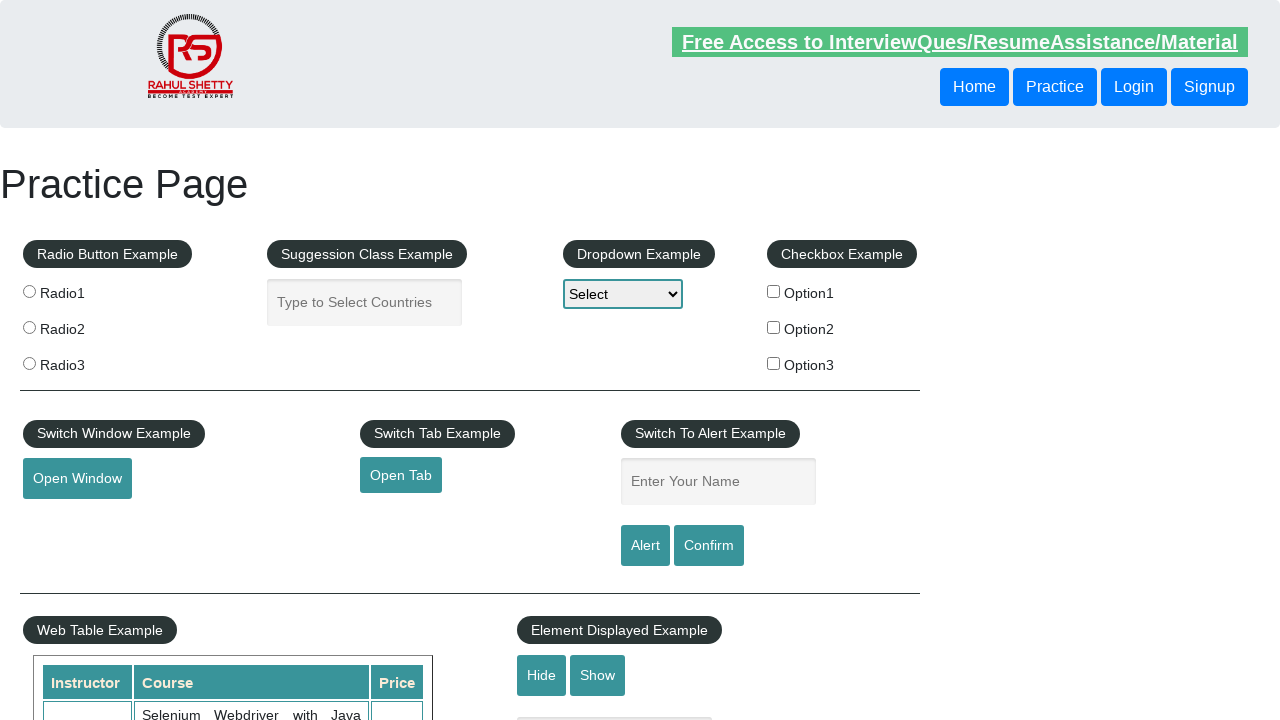

Checking link: JMeter - https://jmeter.apache.org/
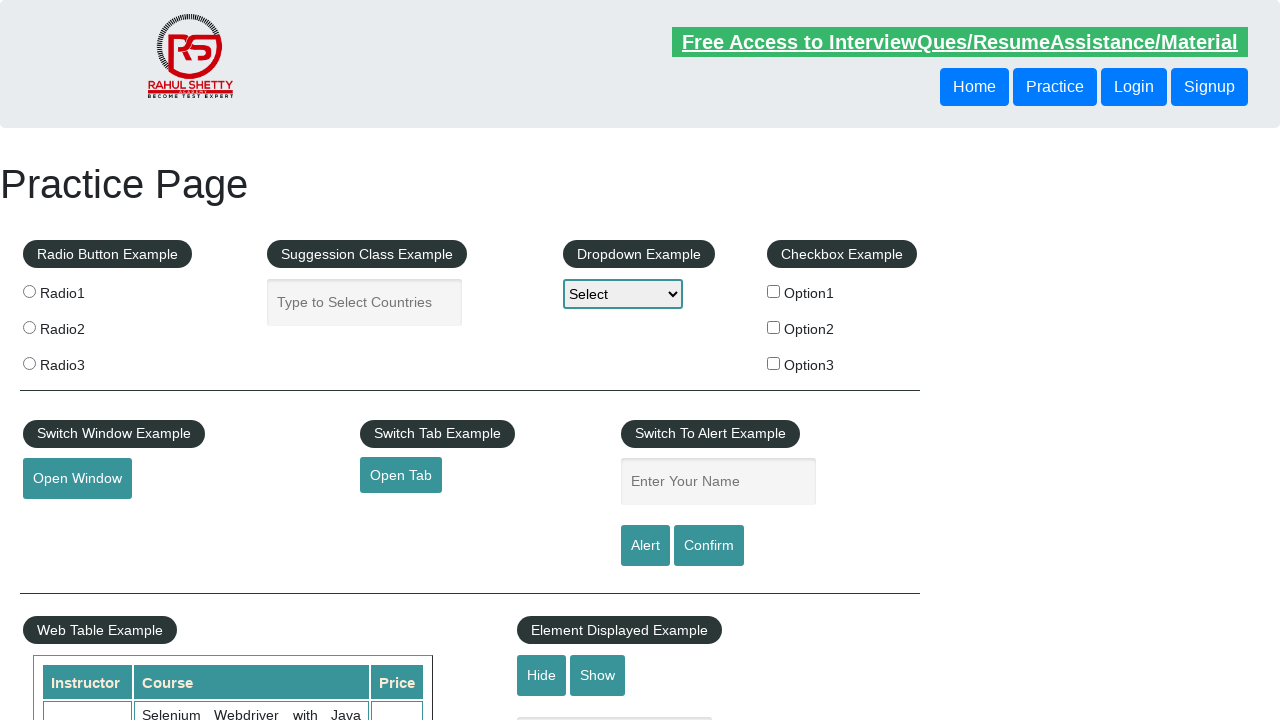

Retrieved href attribute from footer link
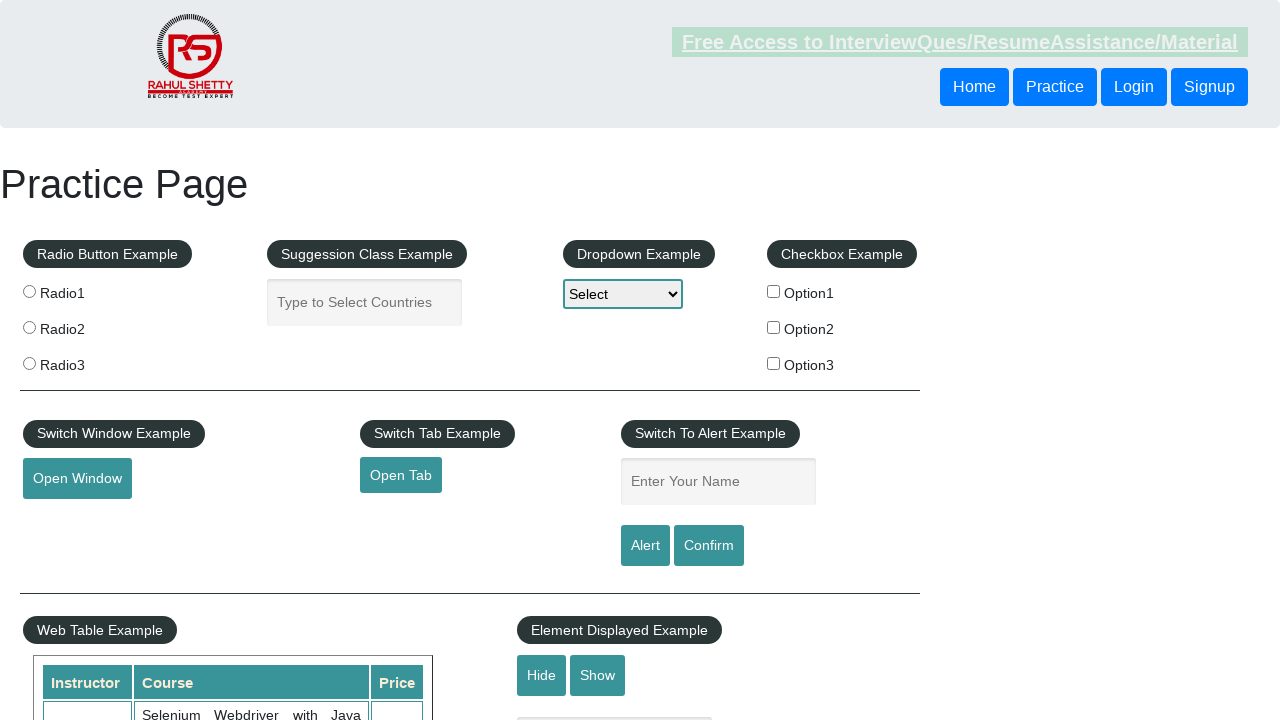

Retrieved link text: Latest News
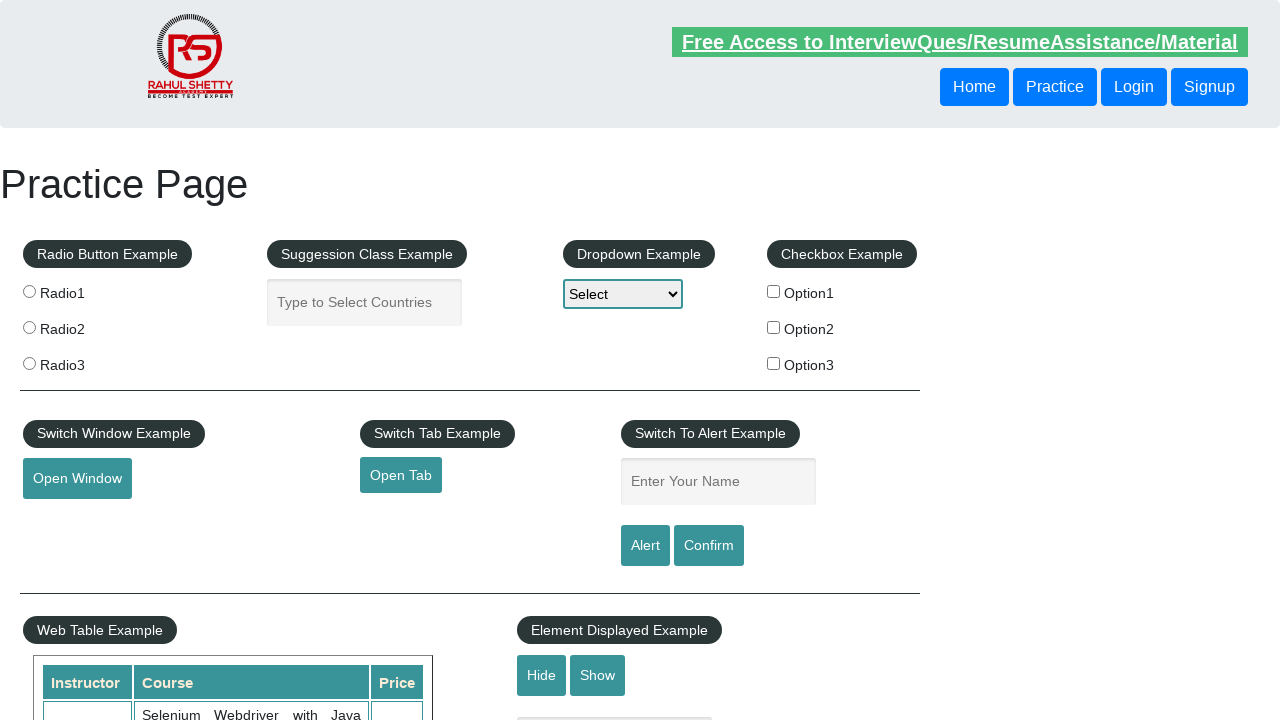

Checking link: Latest News - #
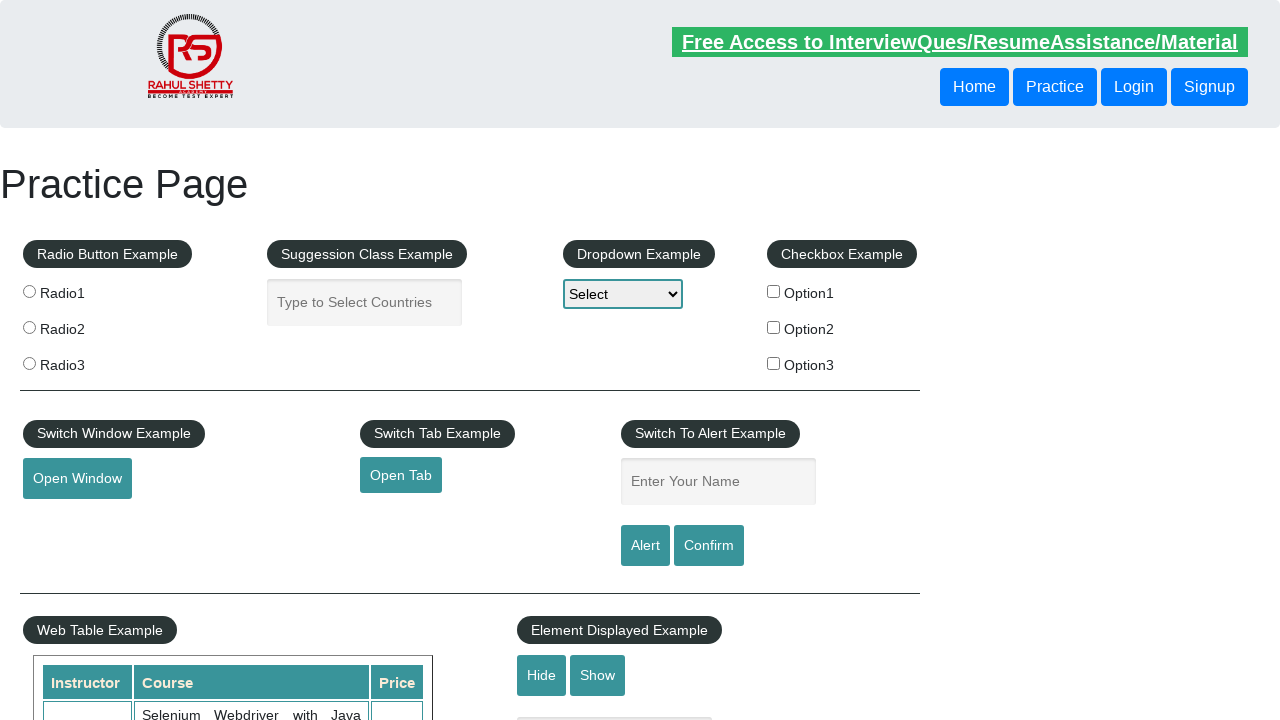

Retrieved href attribute from footer link
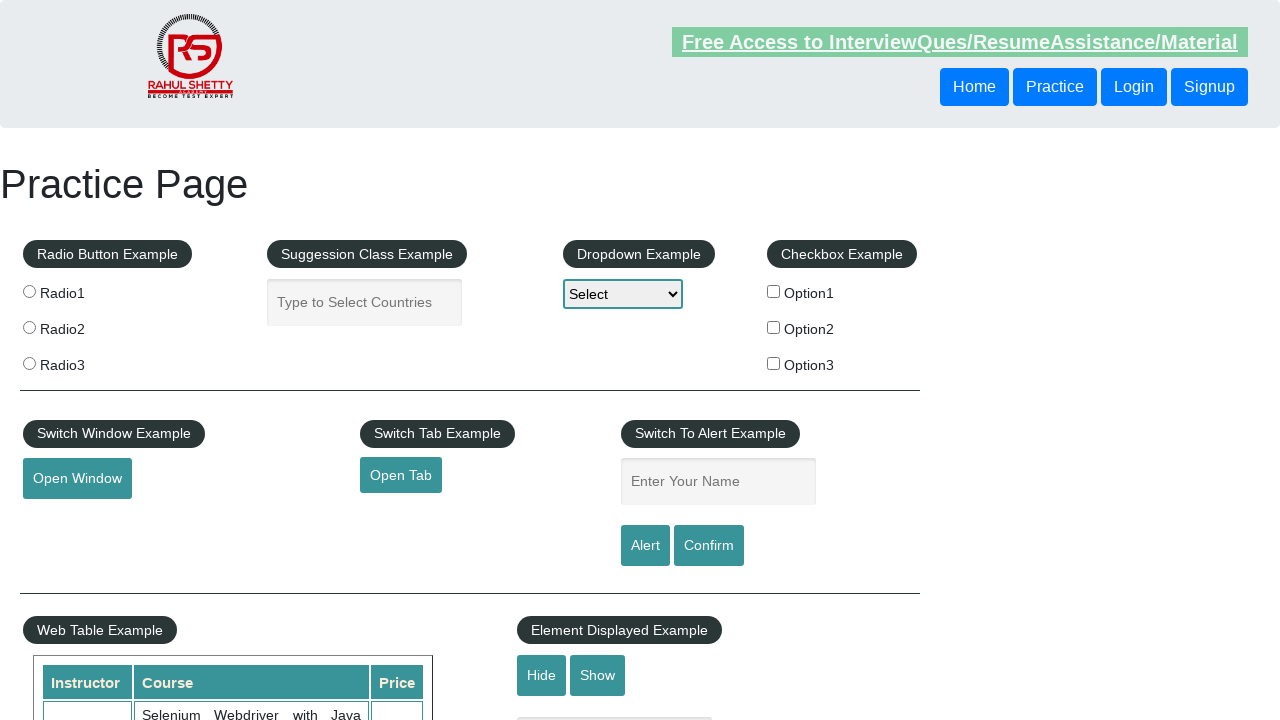

Retrieved link text: Broken Link
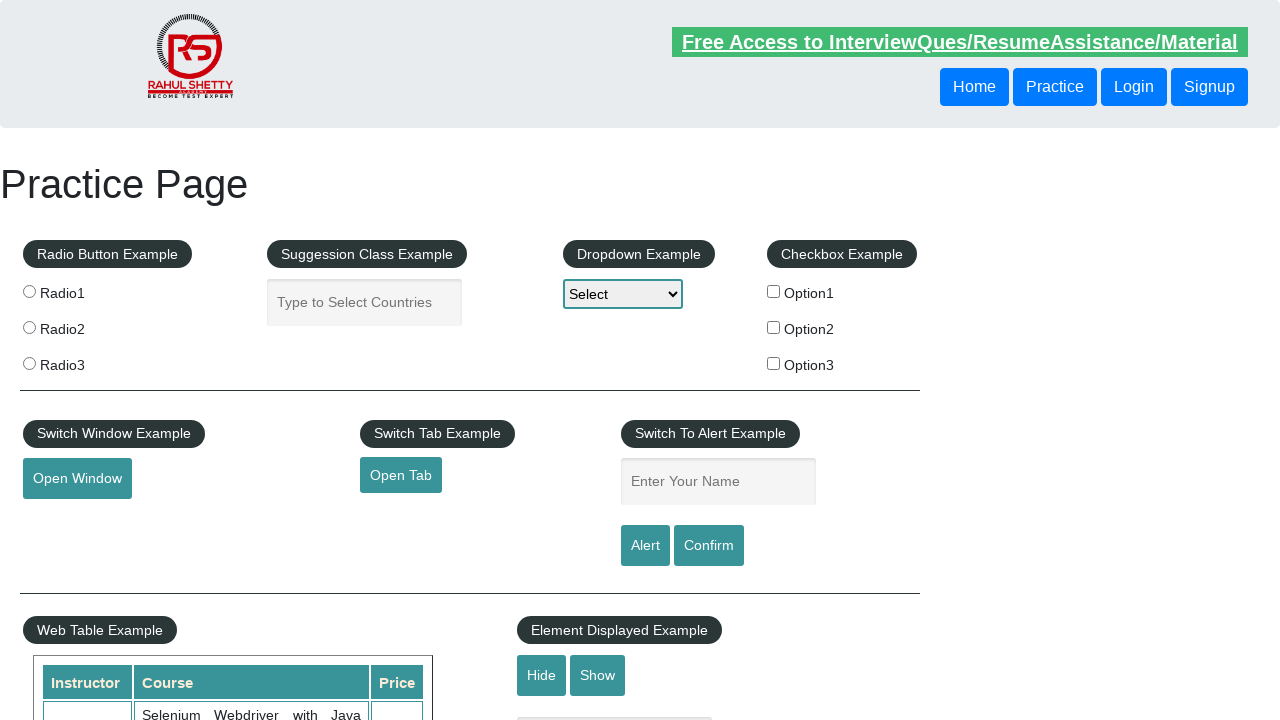

Checking link: Broken Link - https://rahulshettyacademy.com/brokenlink
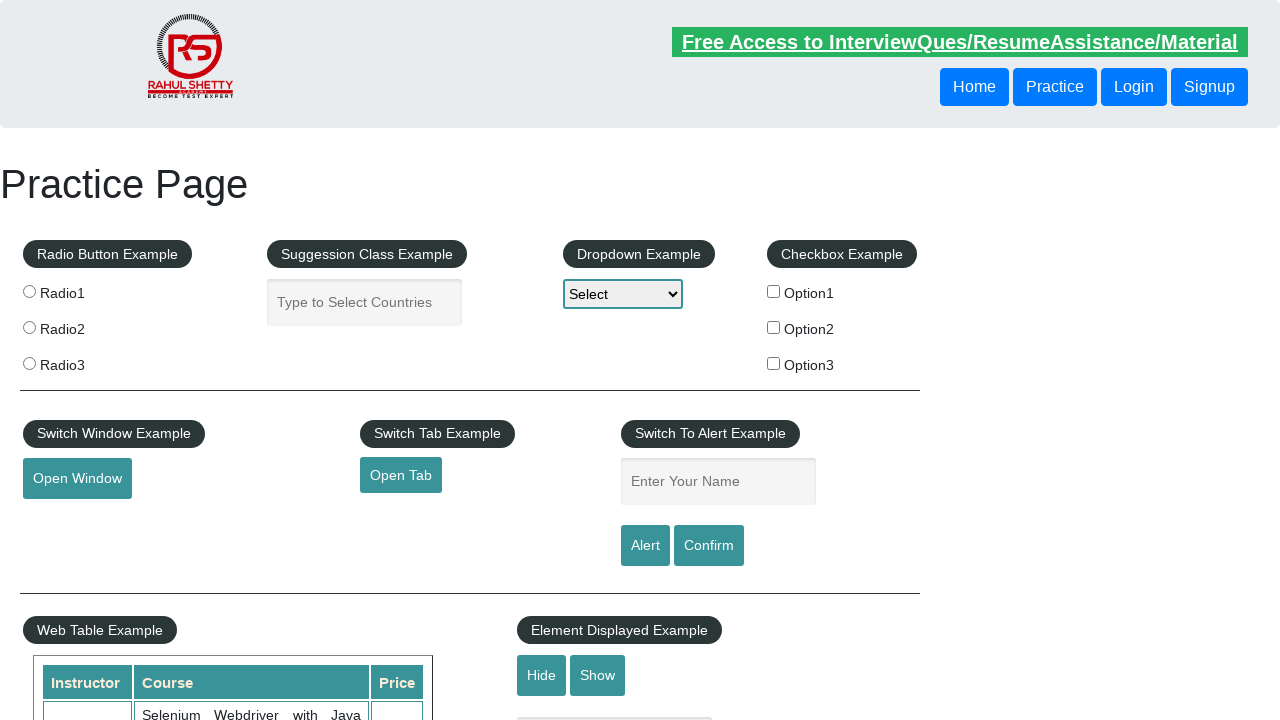

Retrieved href attribute from footer link
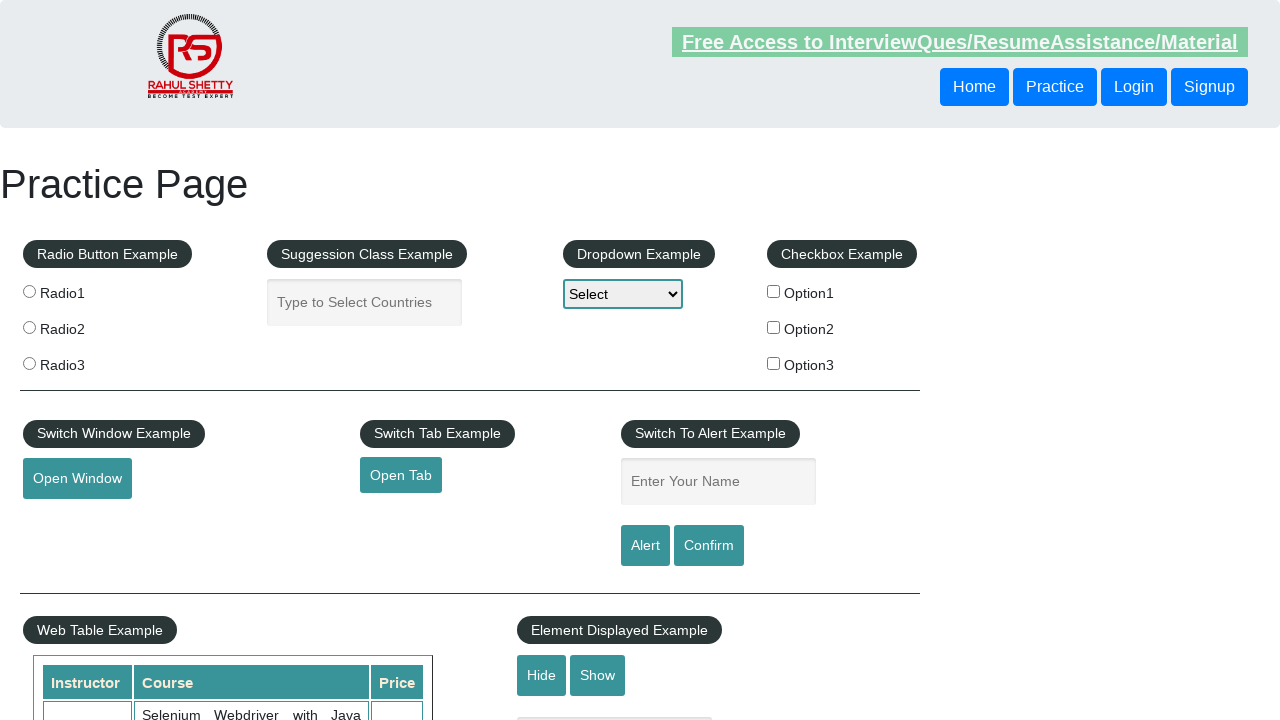

Retrieved link text: Dummy Content for Testing.
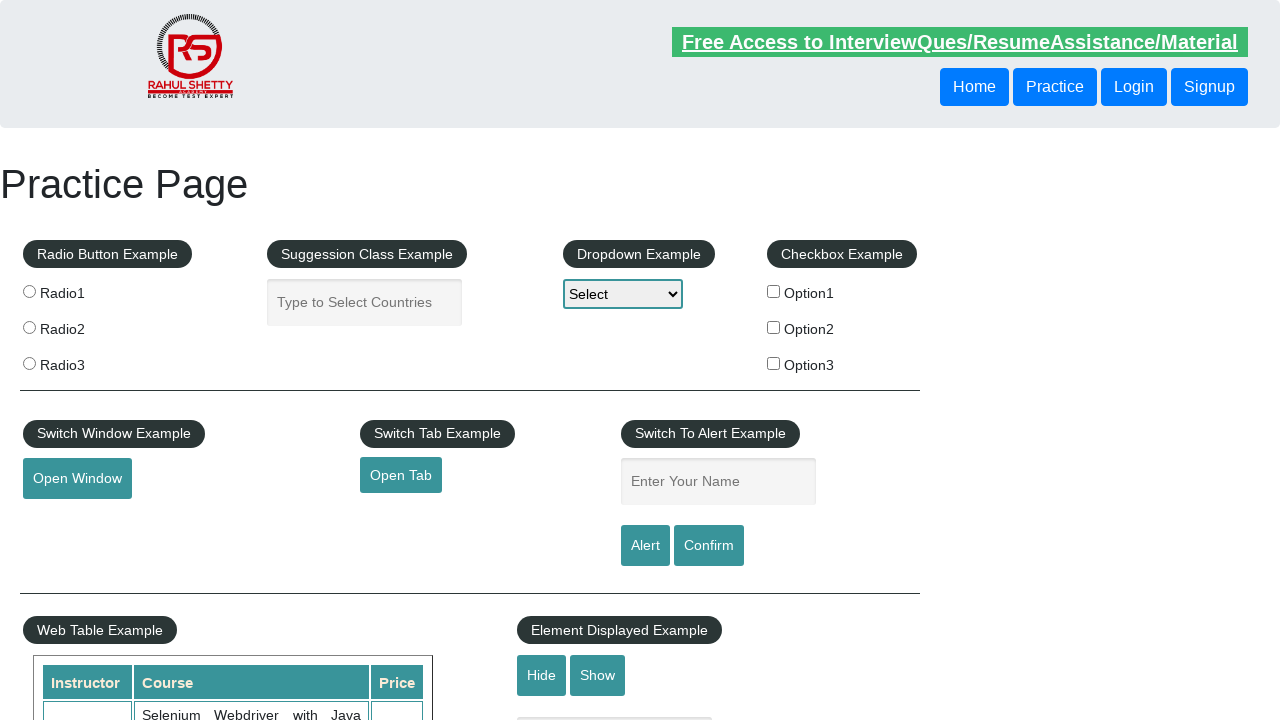

Checking link: Dummy Content for Testing. - #
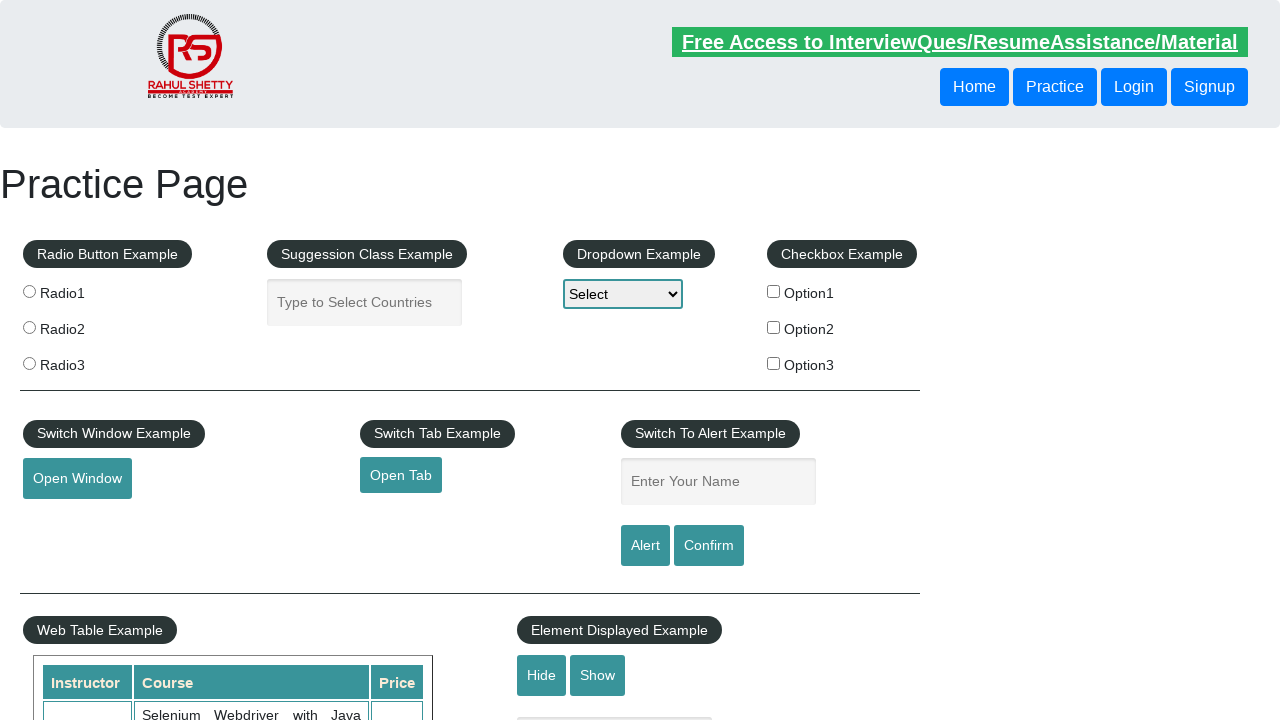

Retrieved href attribute from footer link
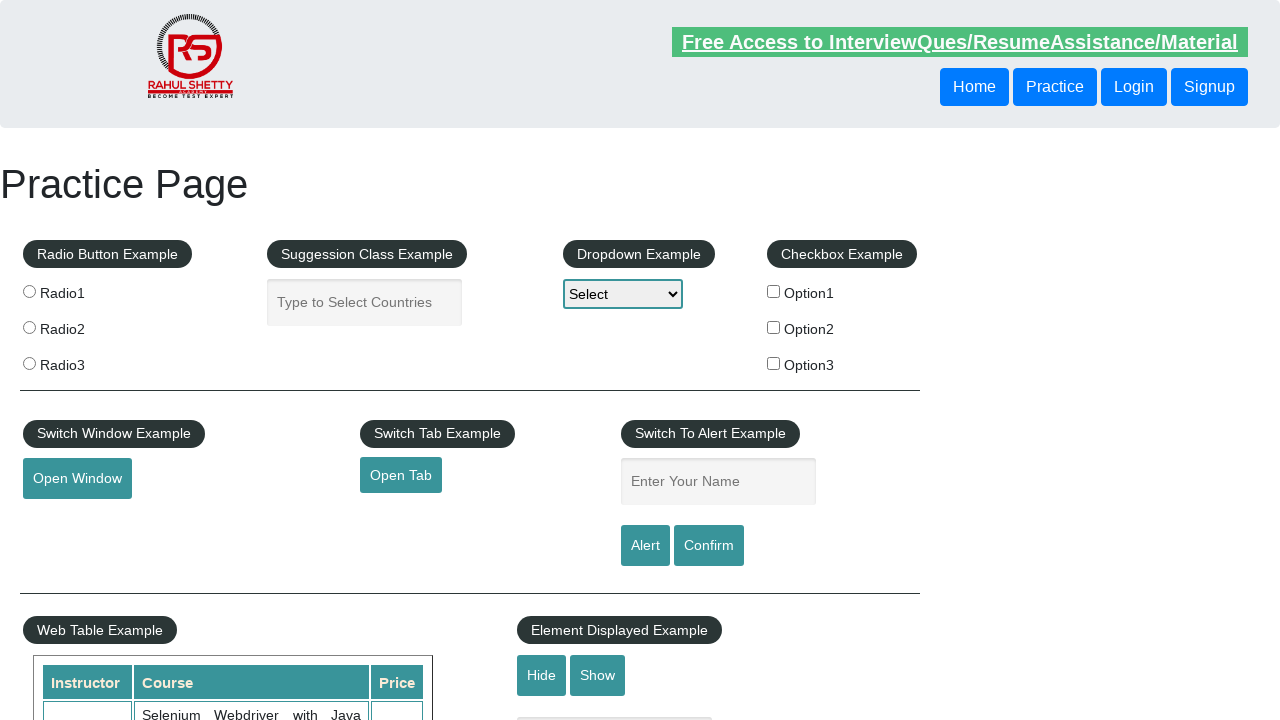

Retrieved link text: Dummy Content for Testing.
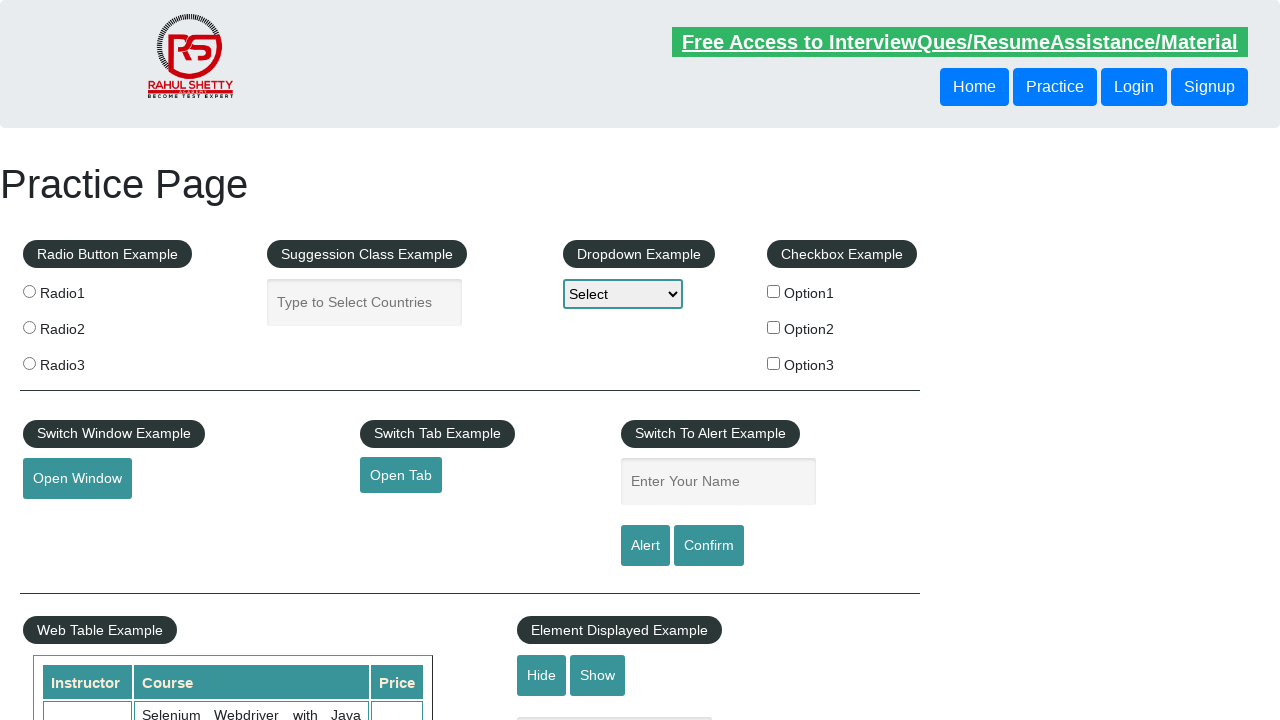

Checking link: Dummy Content for Testing. - #
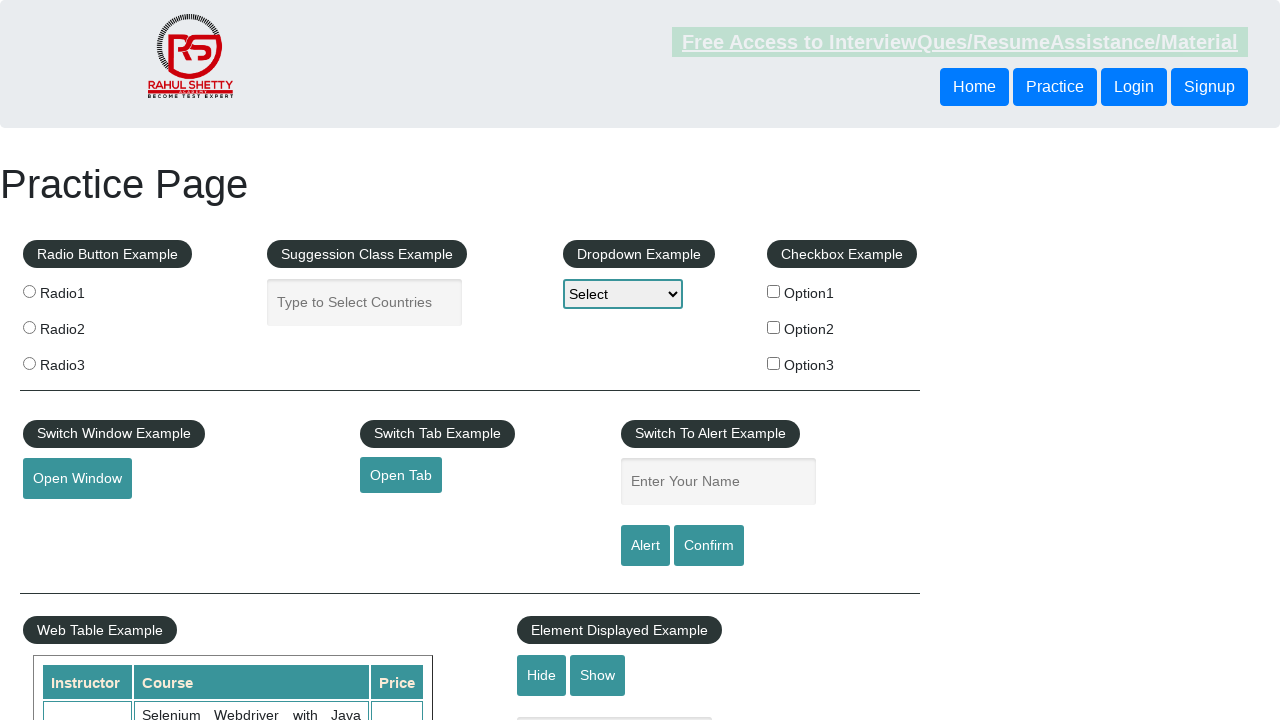

Retrieved href attribute from footer link
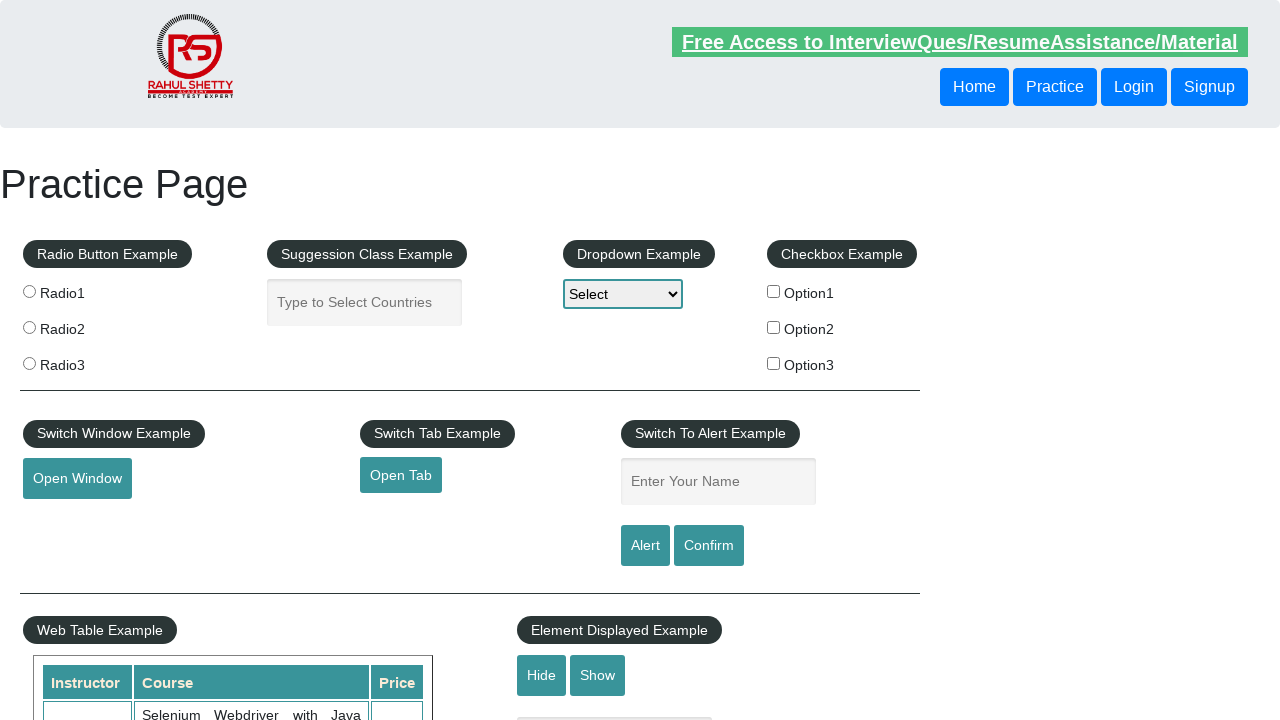

Retrieved link text: Dummy Content for Testing.
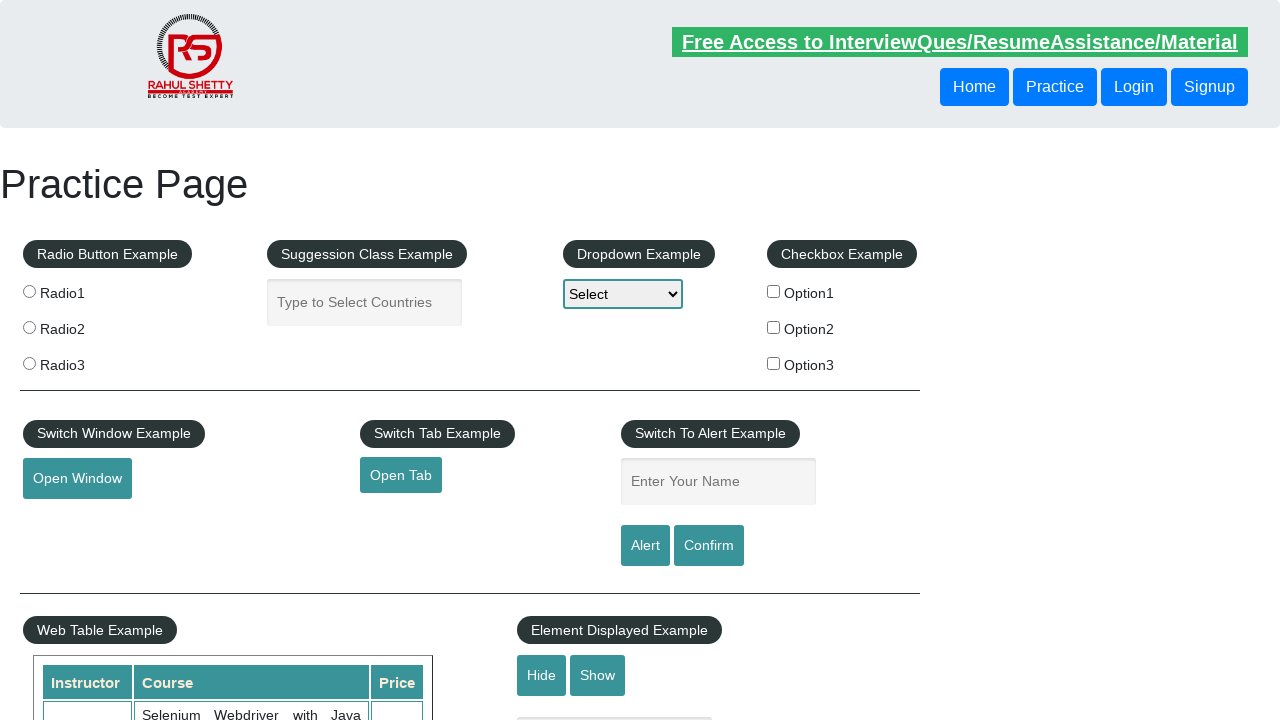

Checking link: Dummy Content for Testing. - #
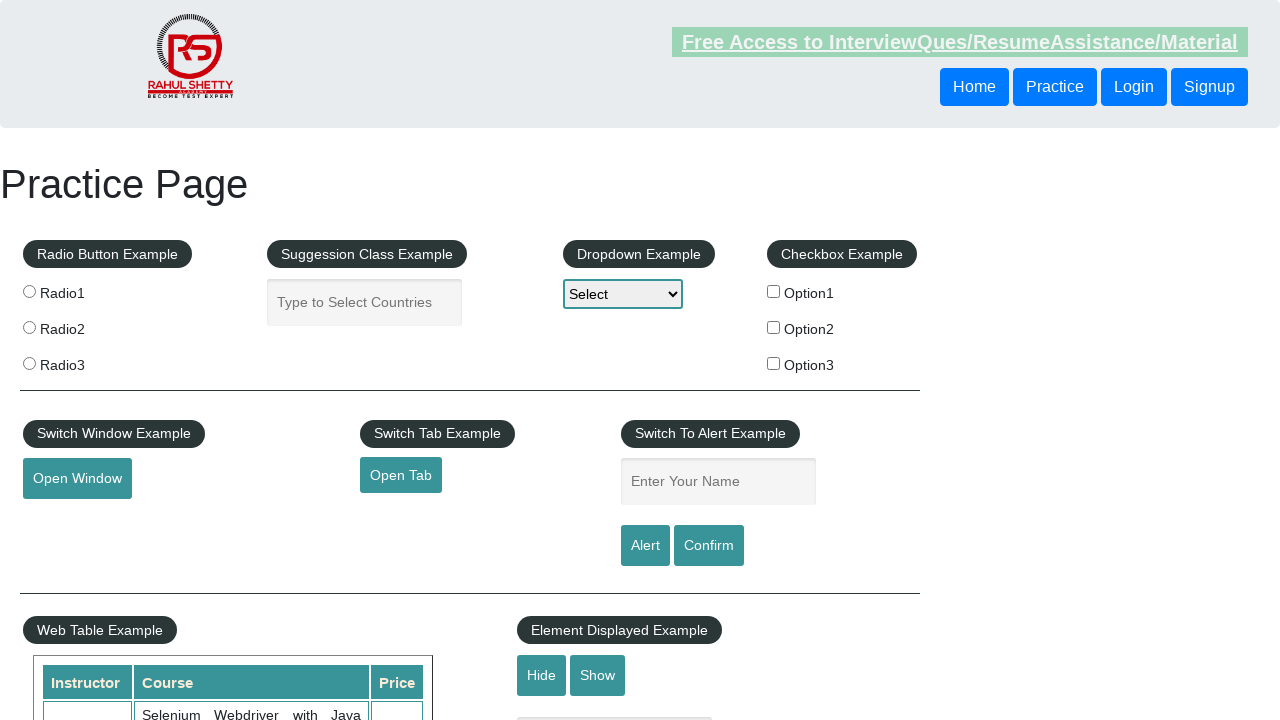

Retrieved href attribute from footer link
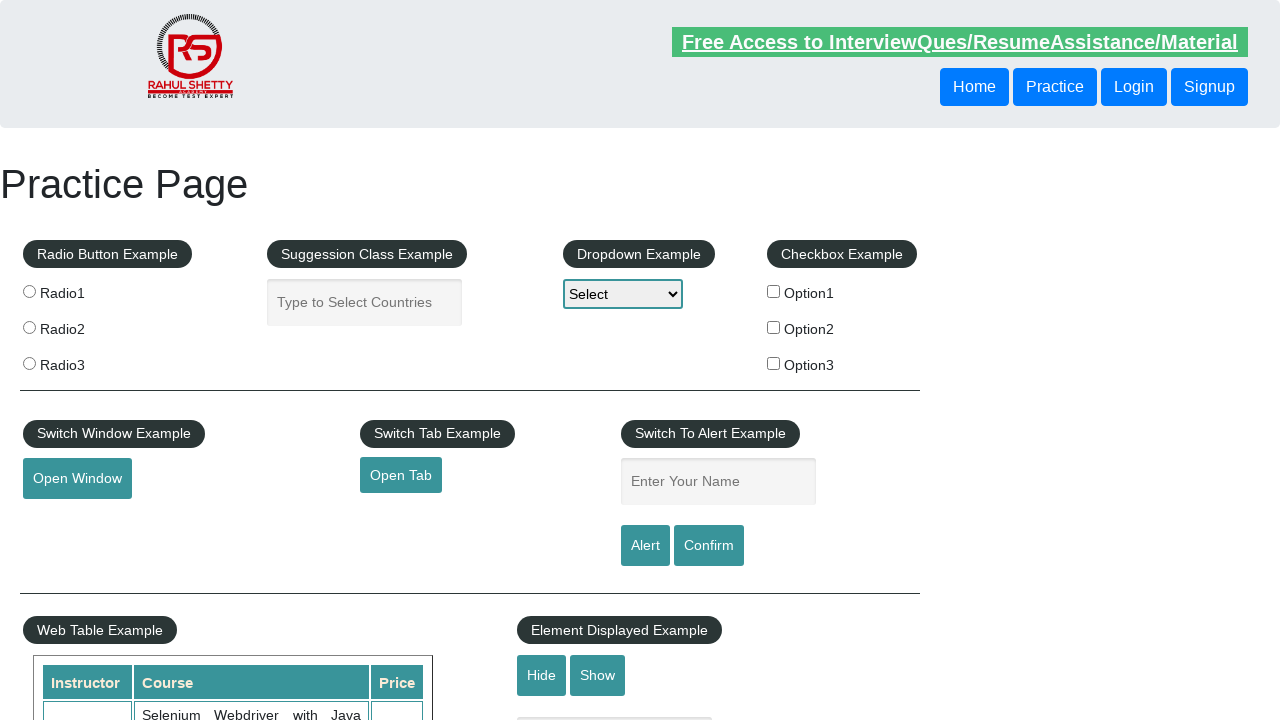

Retrieved link text: Contact info
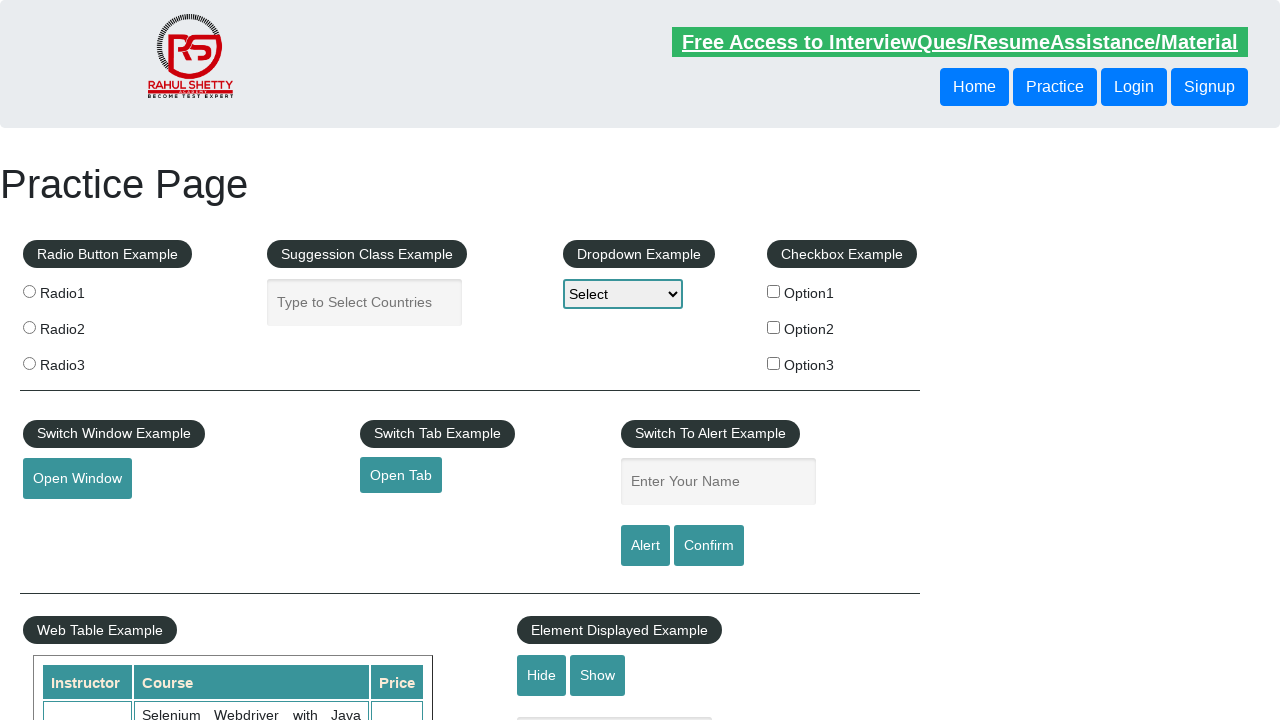

Checking link: Contact info - #
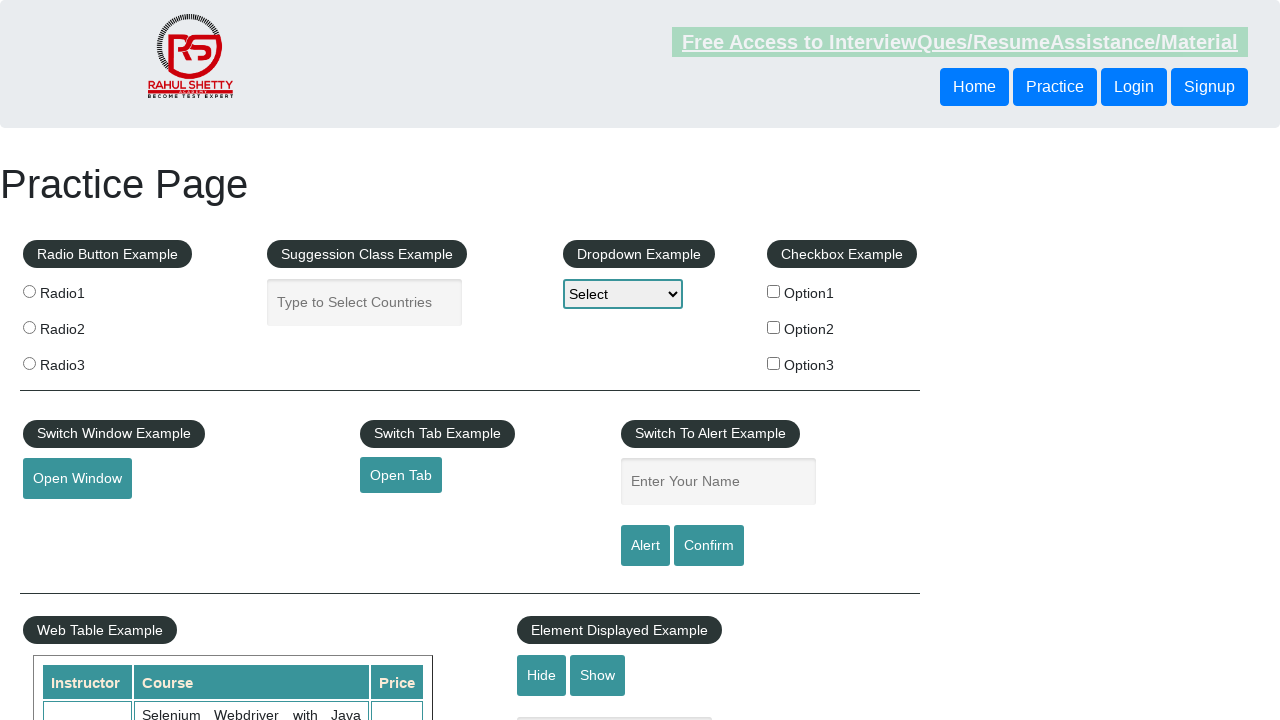

Retrieved href attribute from footer link
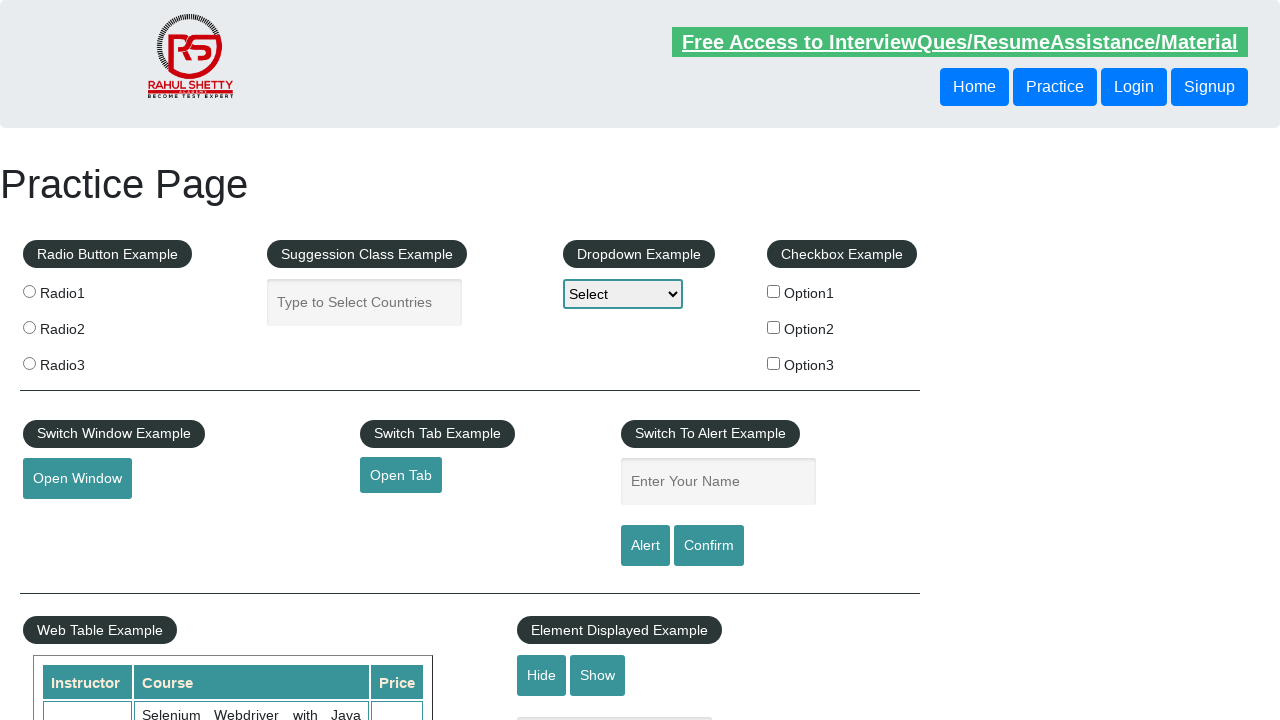

Retrieved link text: Dummy Content for Testing.
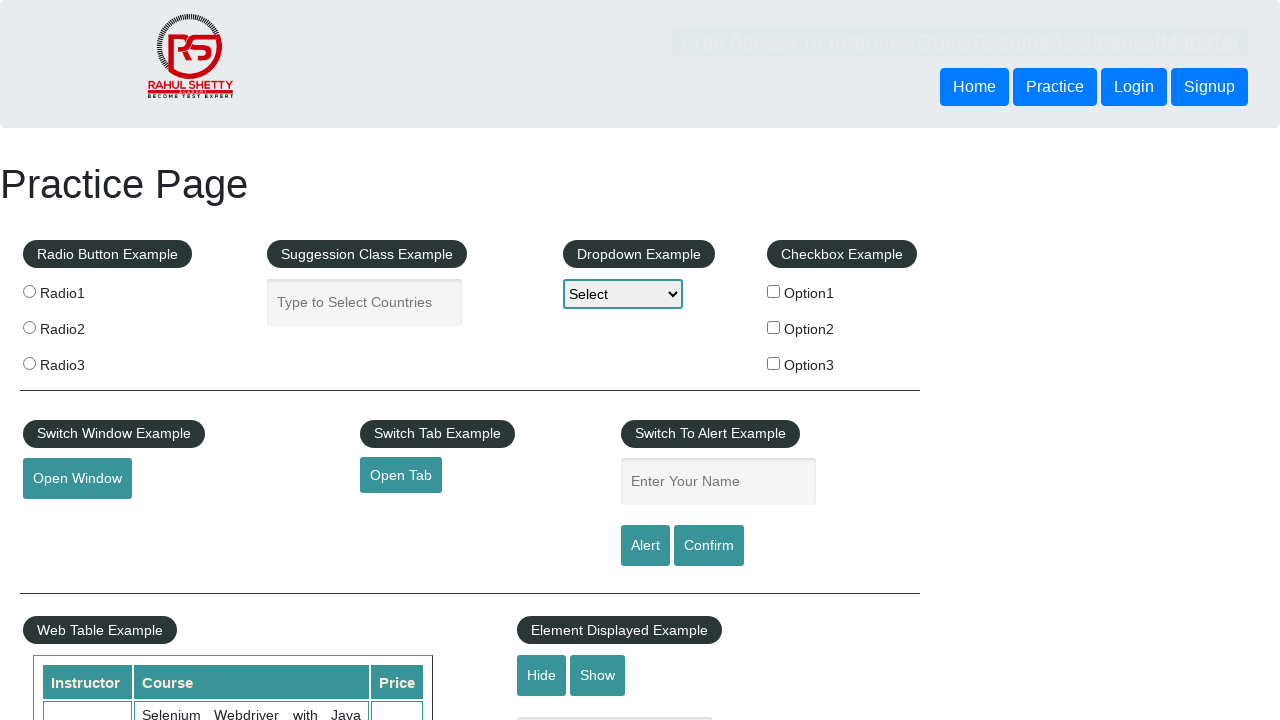

Checking link: Dummy Content for Testing. - #
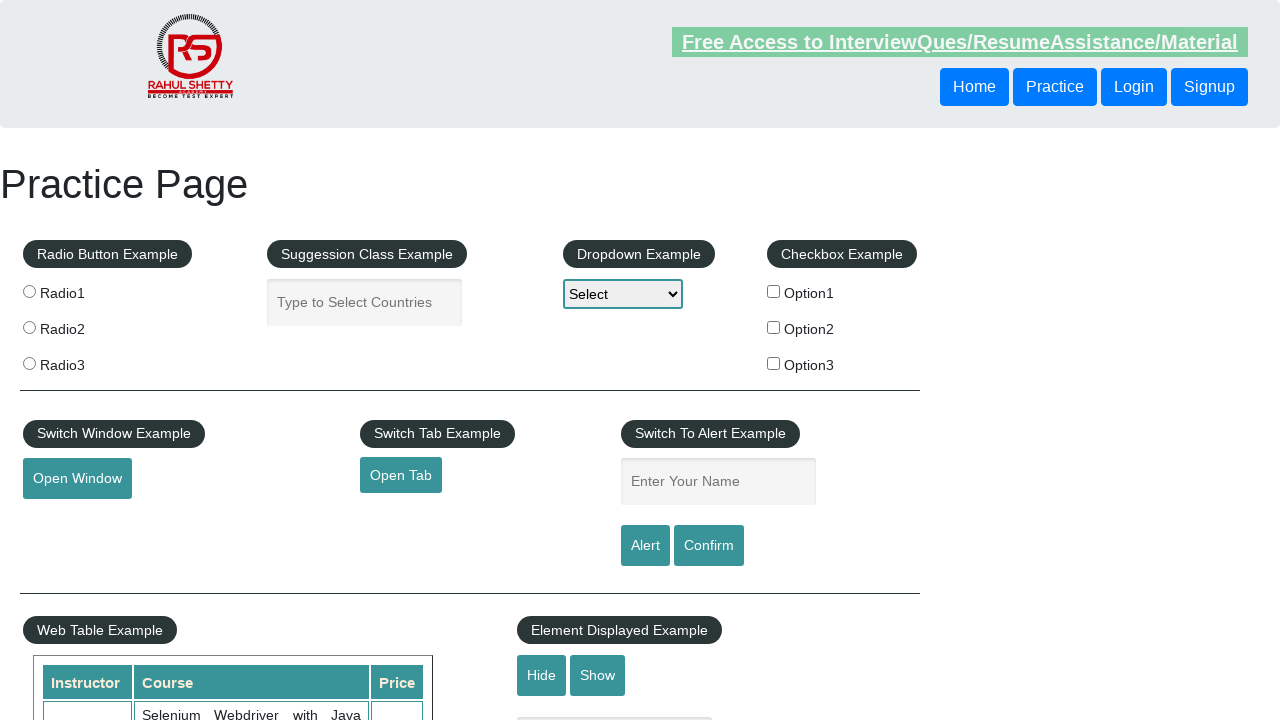

Retrieved href attribute from footer link
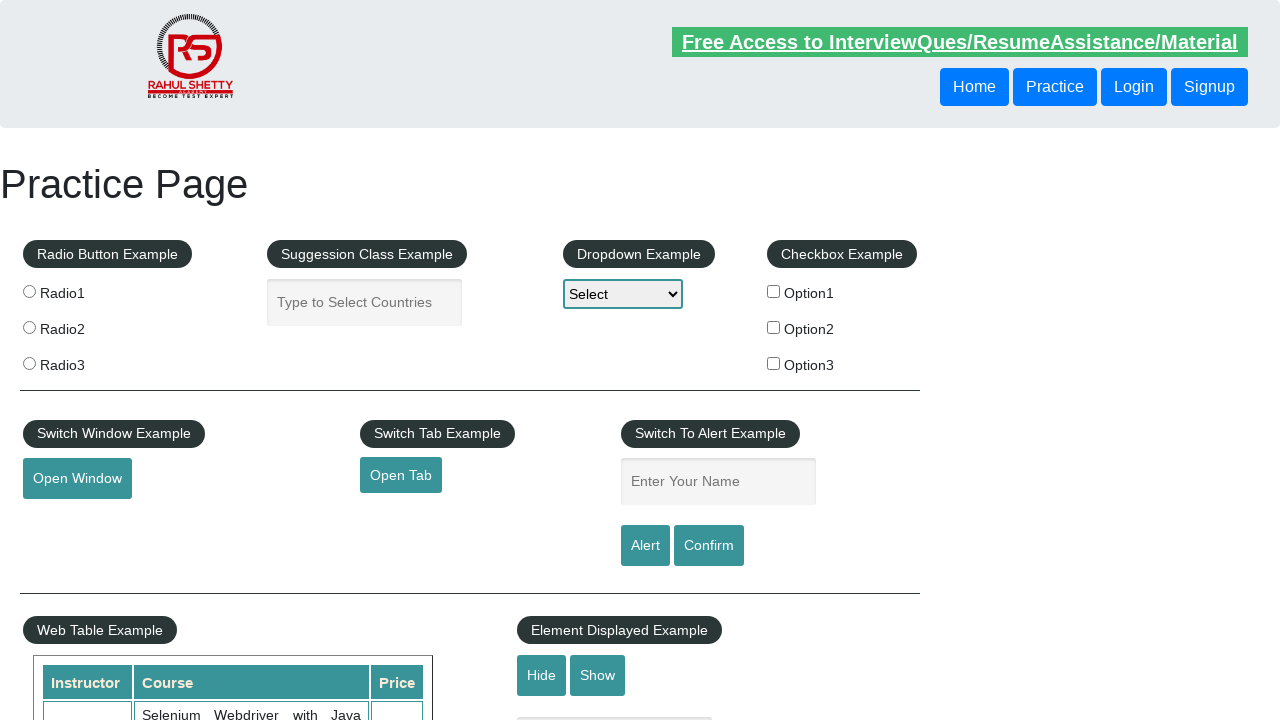

Retrieved link text: Dummy Content for Testing.
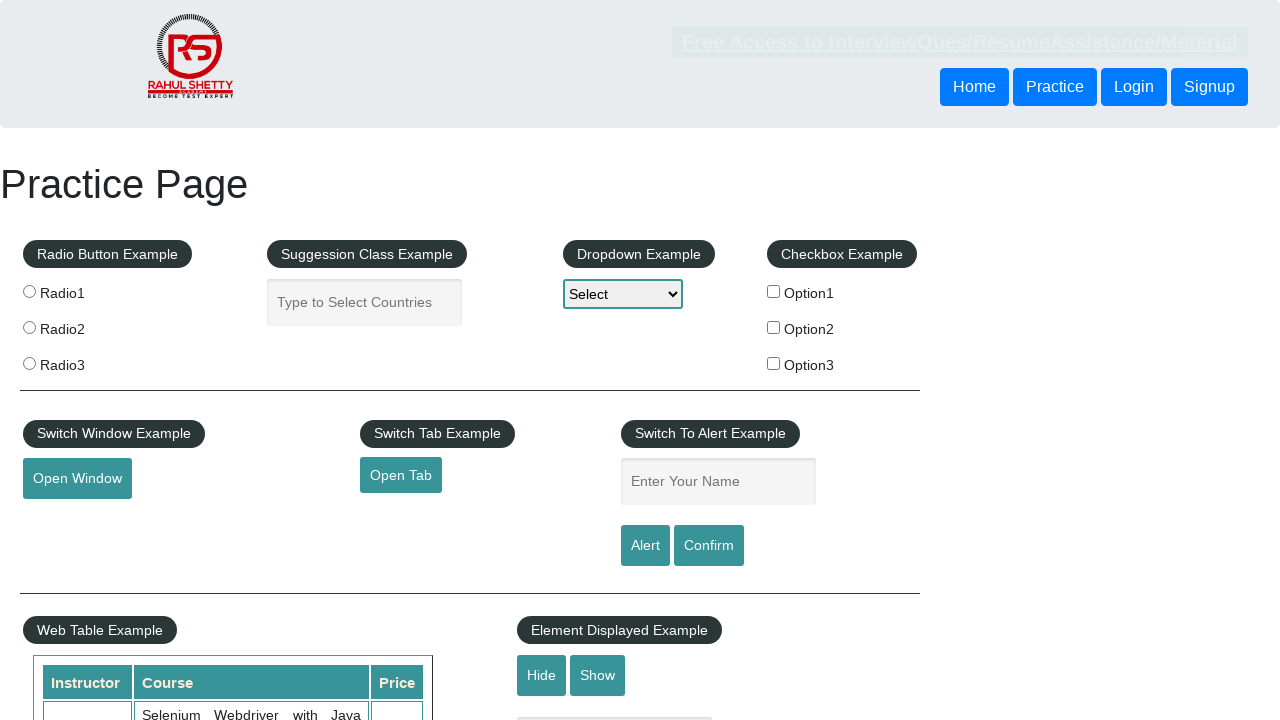

Checking link: Dummy Content for Testing. - #
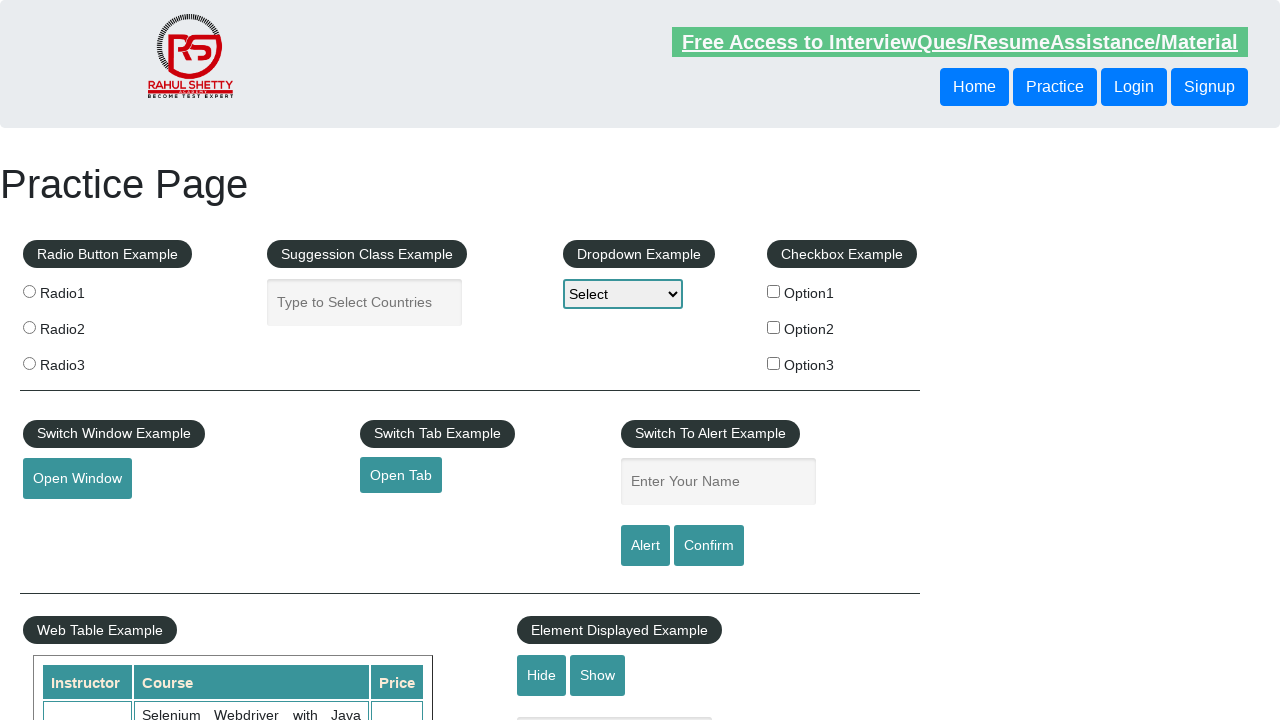

Retrieved href attribute from footer link
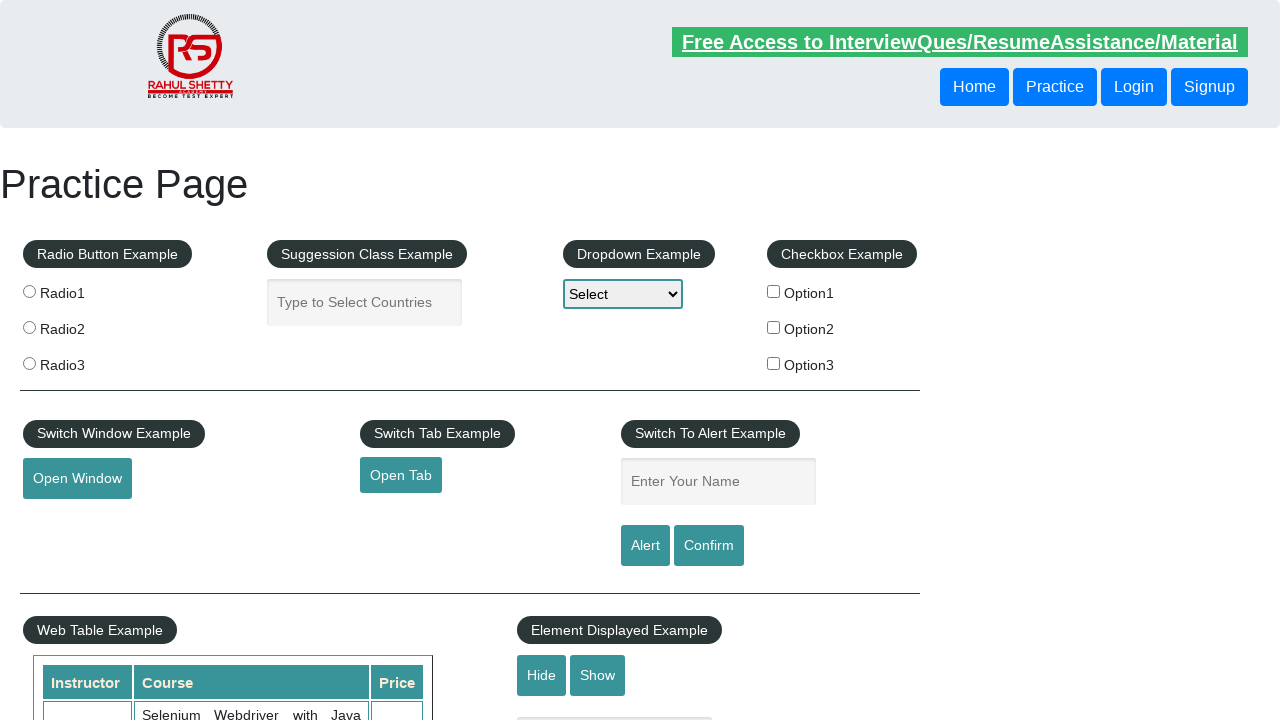

Retrieved link text: Dummy Content for Testing.
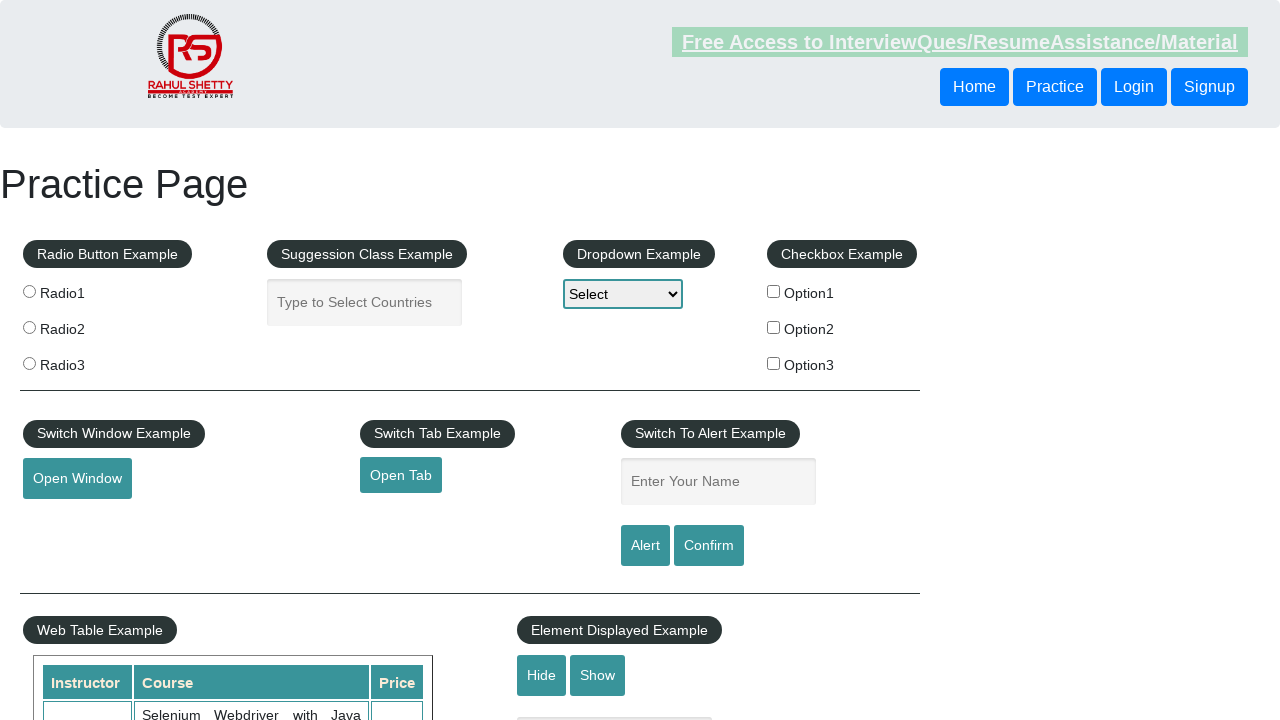

Checking link: Dummy Content for Testing. - #
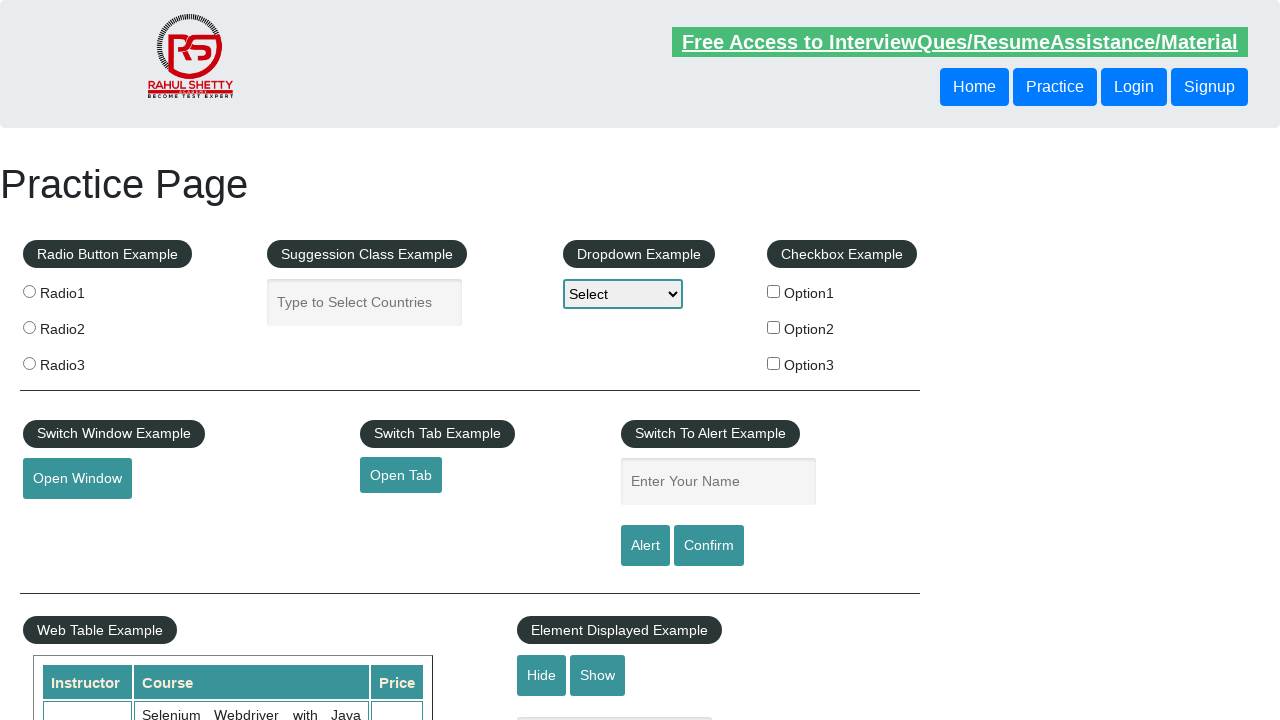

Retrieved href attribute from footer link
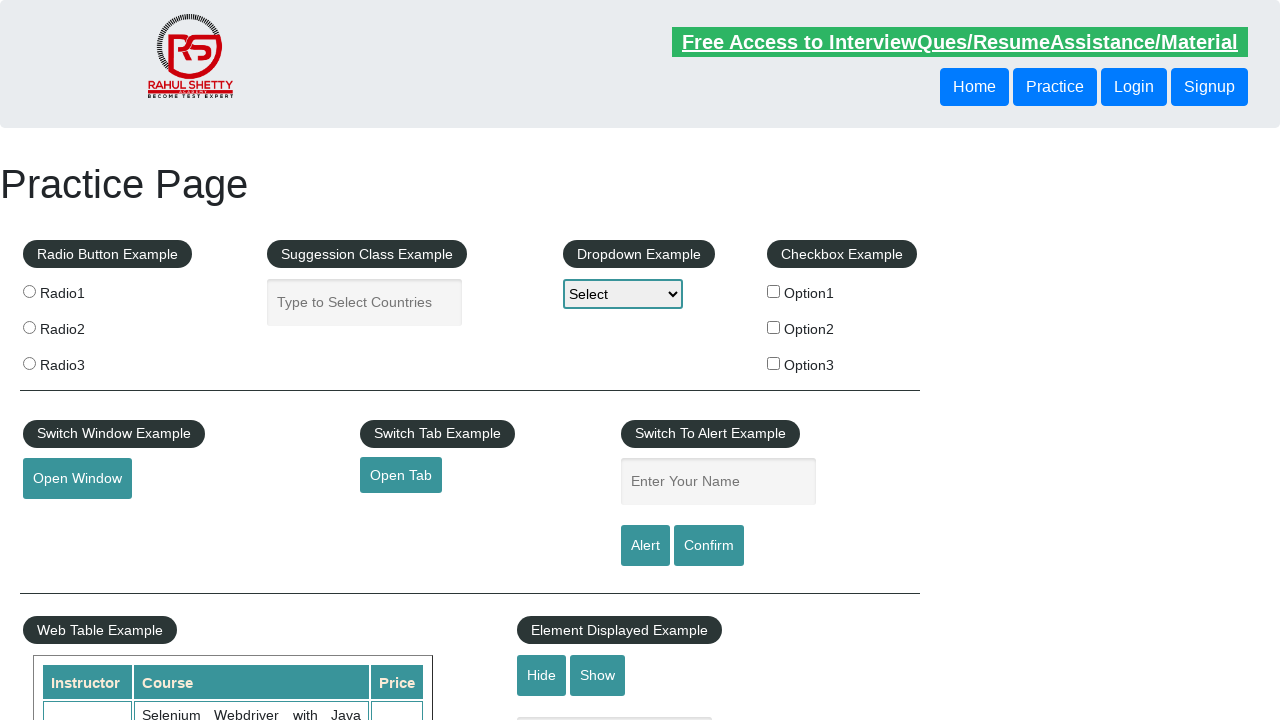

Retrieved link text: Dummy Content for Testing.
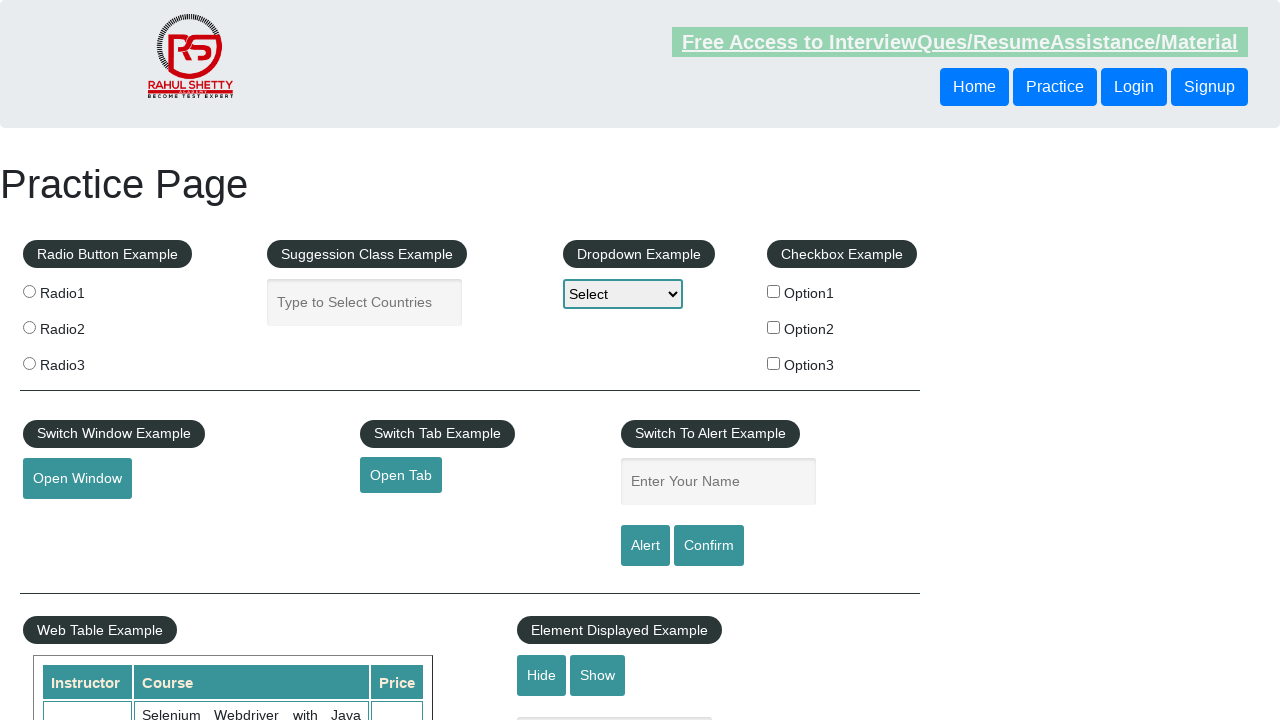

Checking link: Dummy Content for Testing. - #
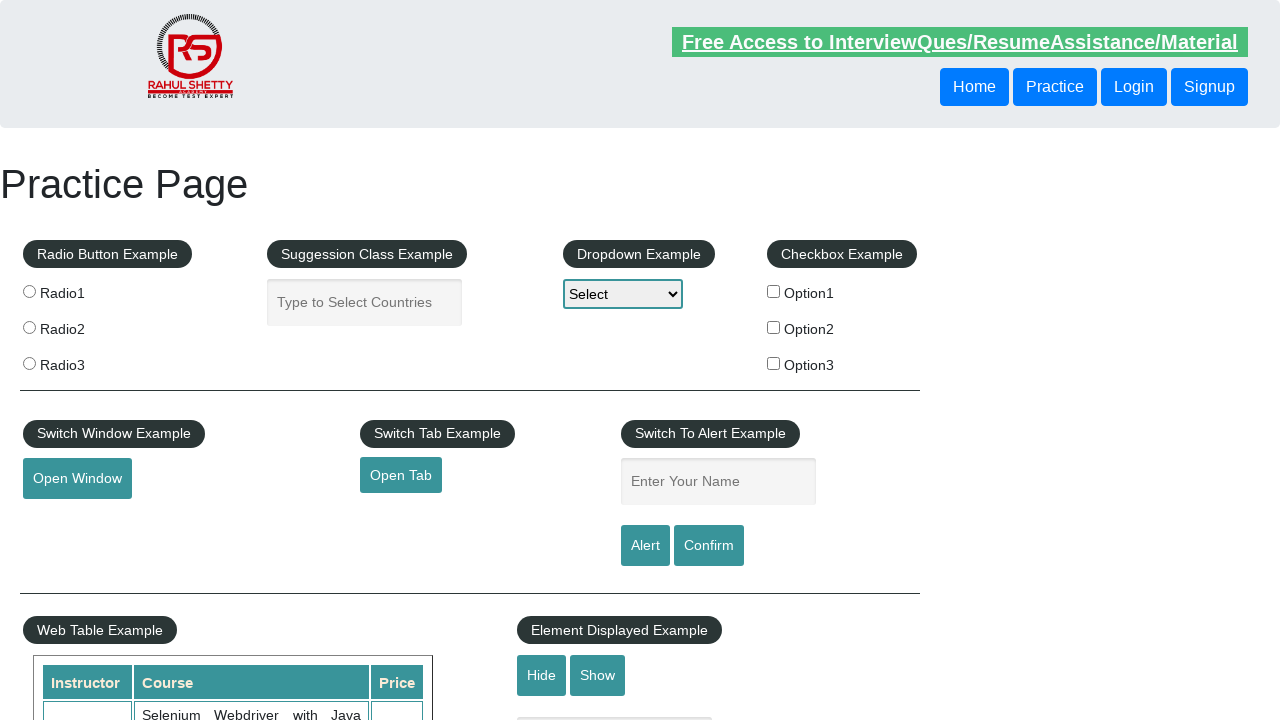

Retrieved href attribute from footer link
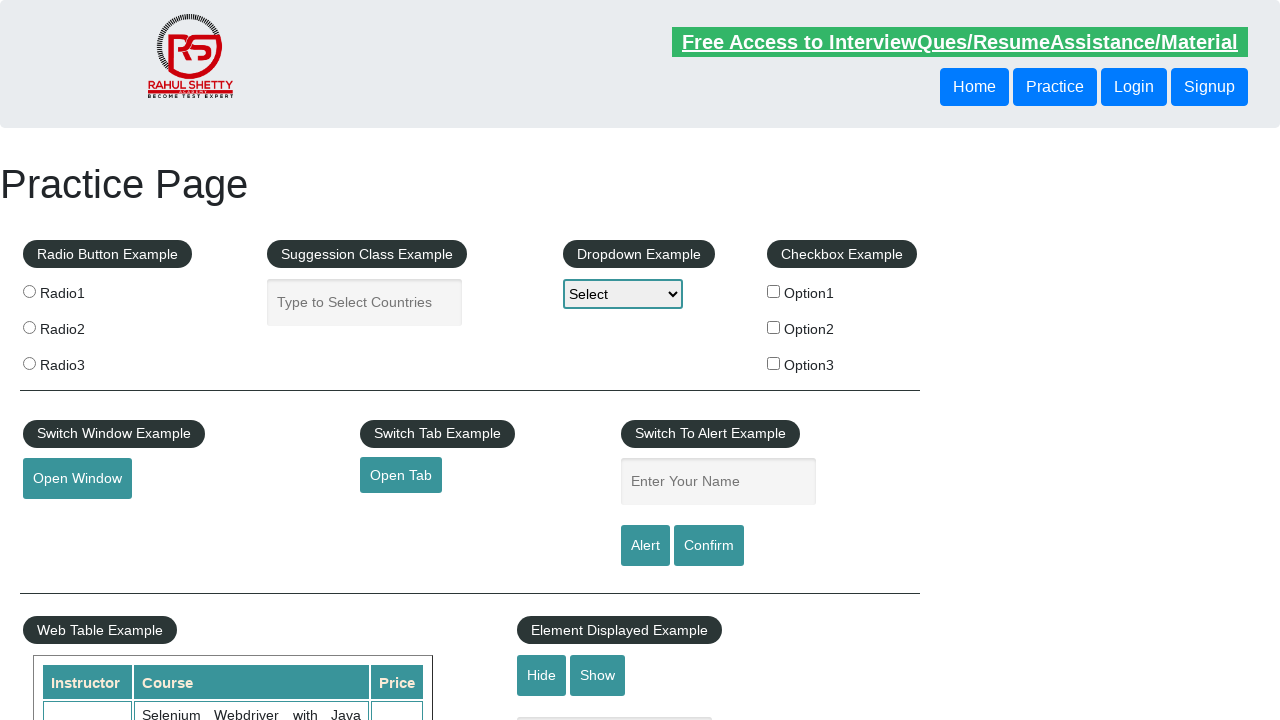

Retrieved link text: Social Media
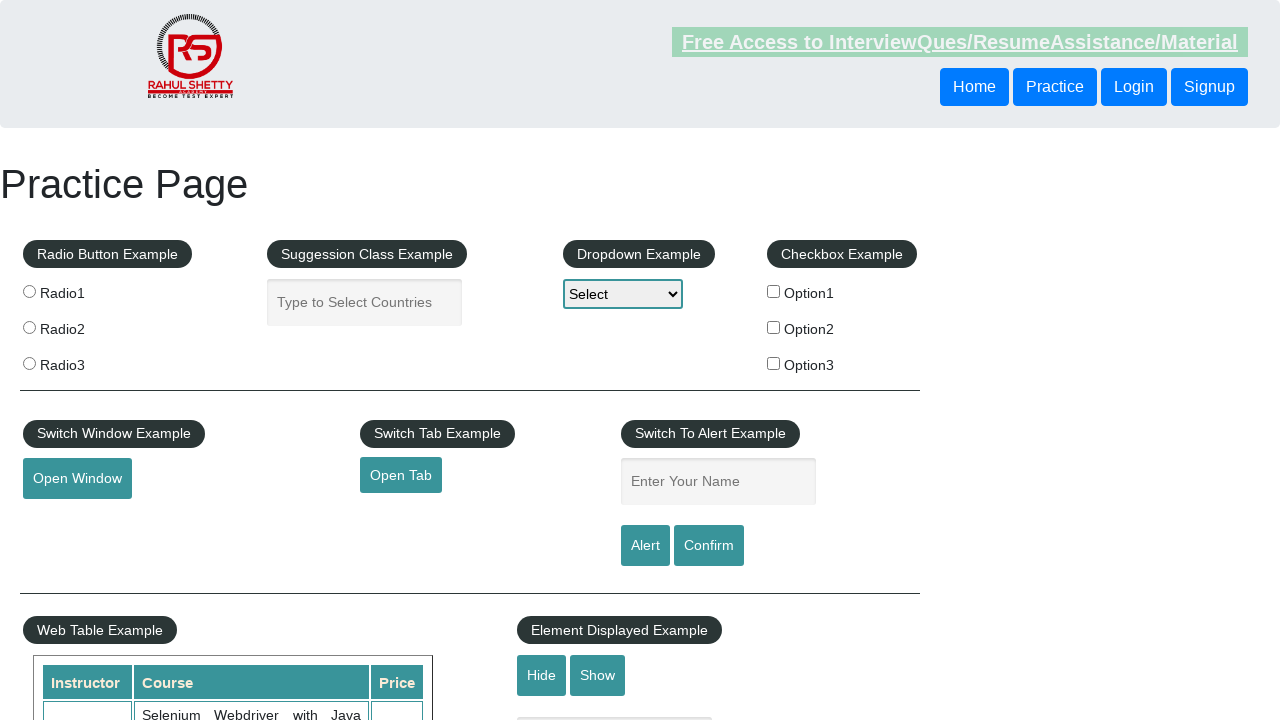

Checking link: Social Media - #
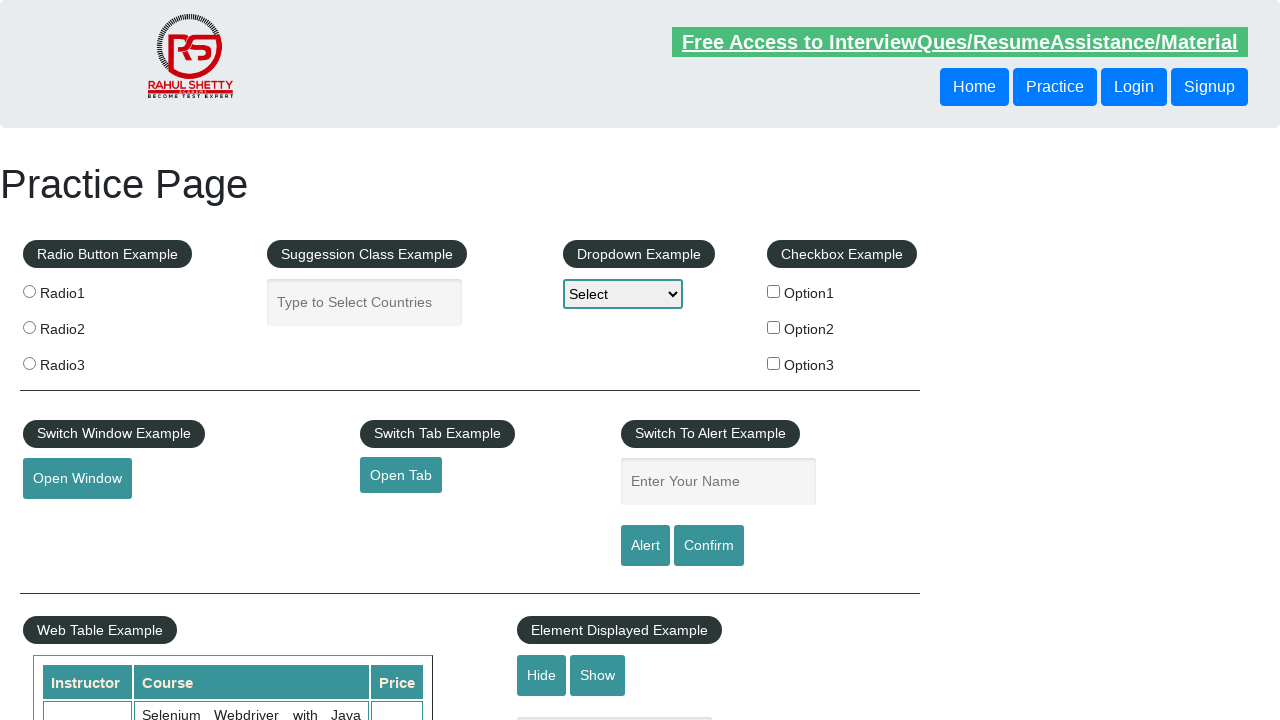

Retrieved href attribute from footer link
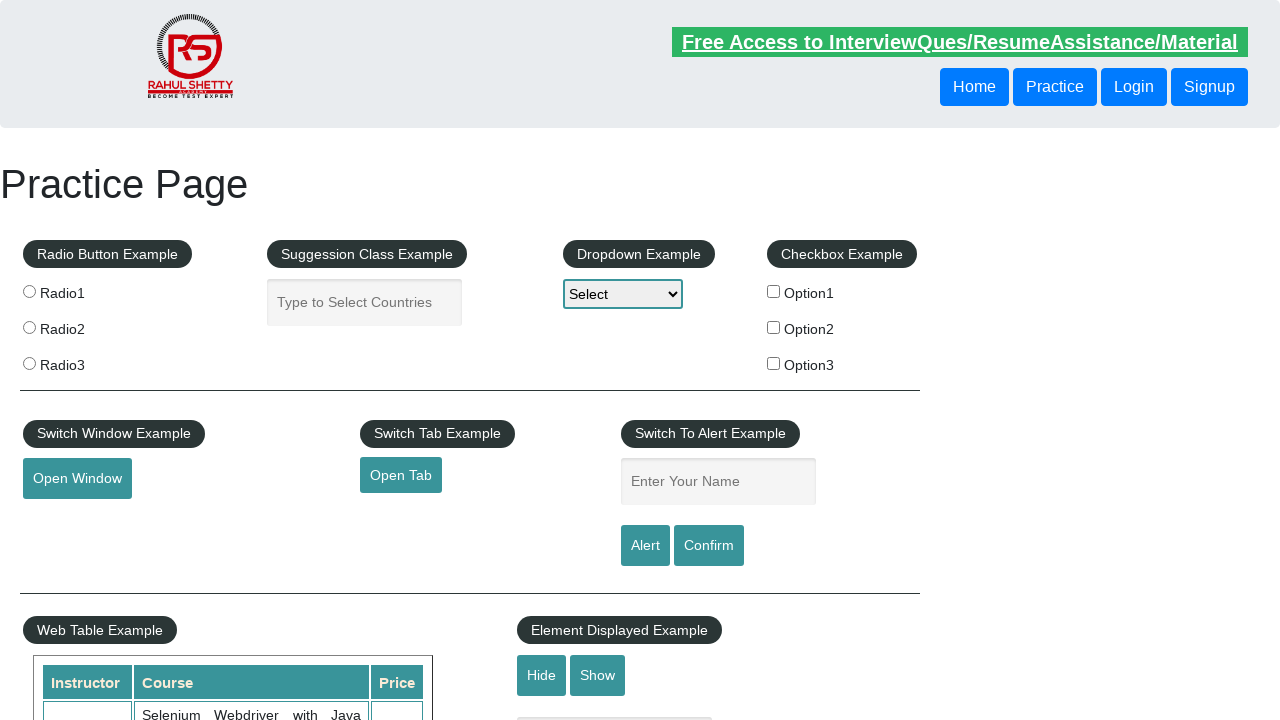

Retrieved link text: Facebook
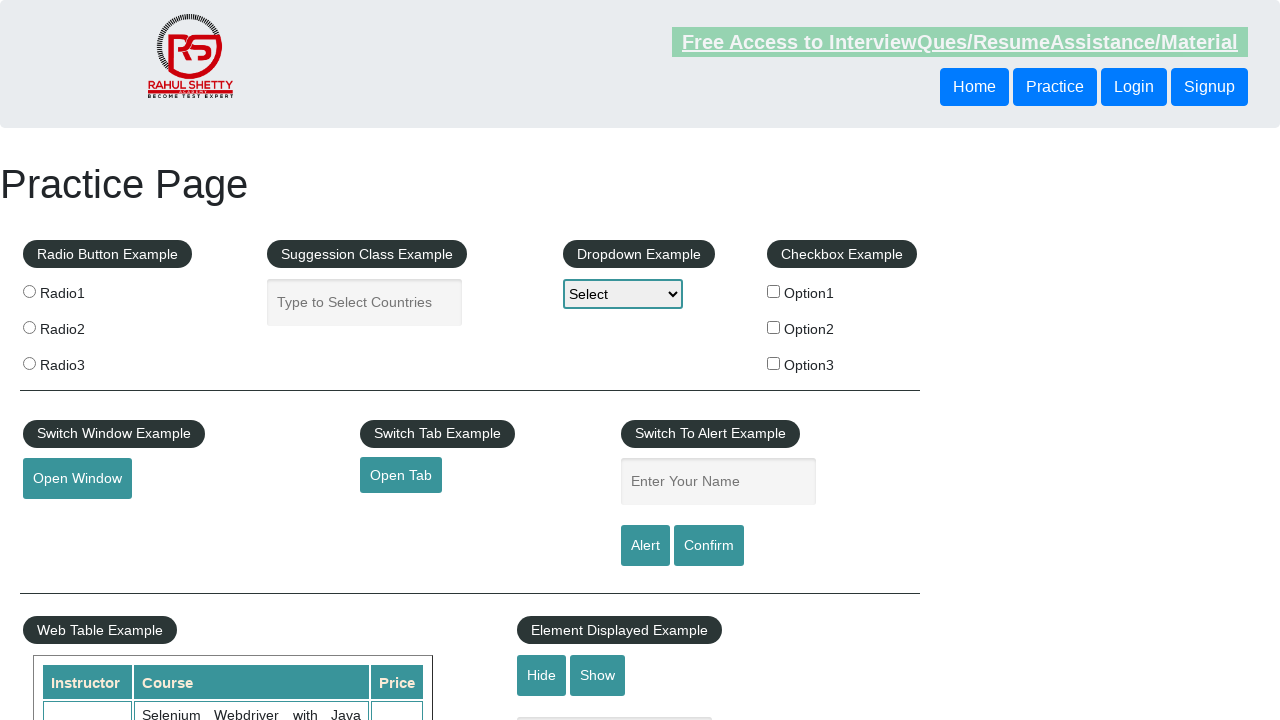

Checking link: Facebook - #
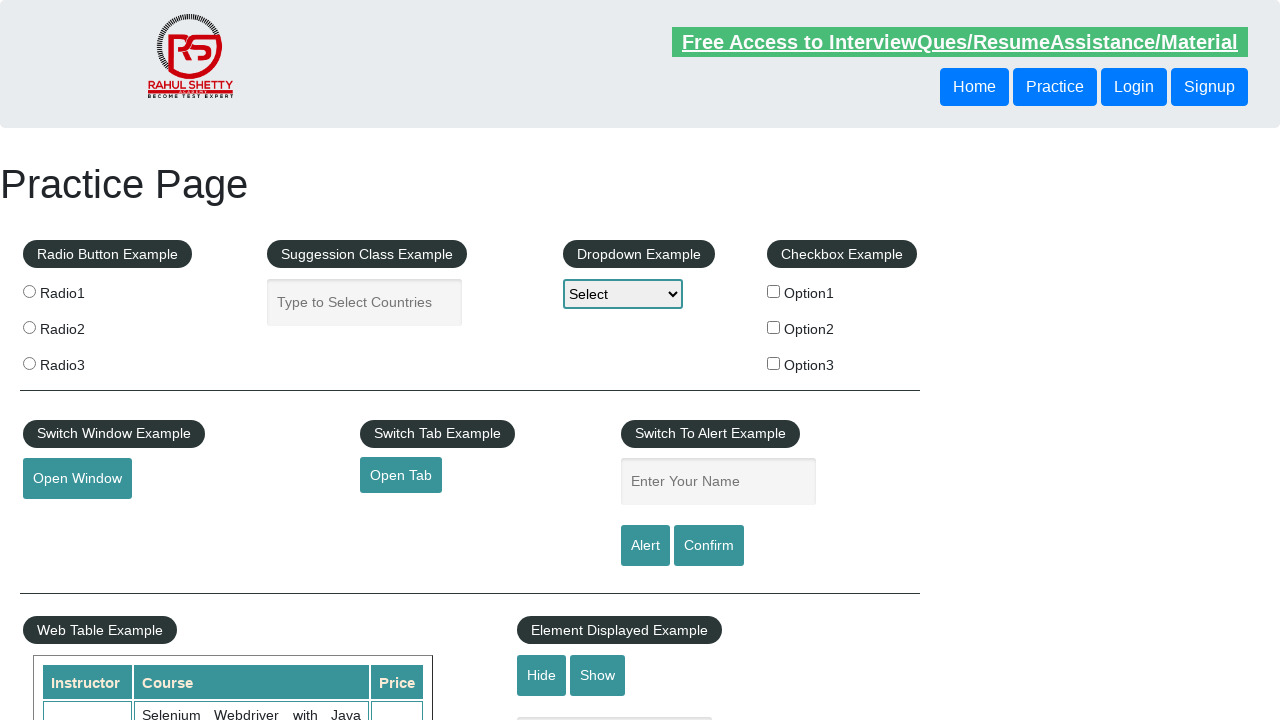

Retrieved href attribute from footer link
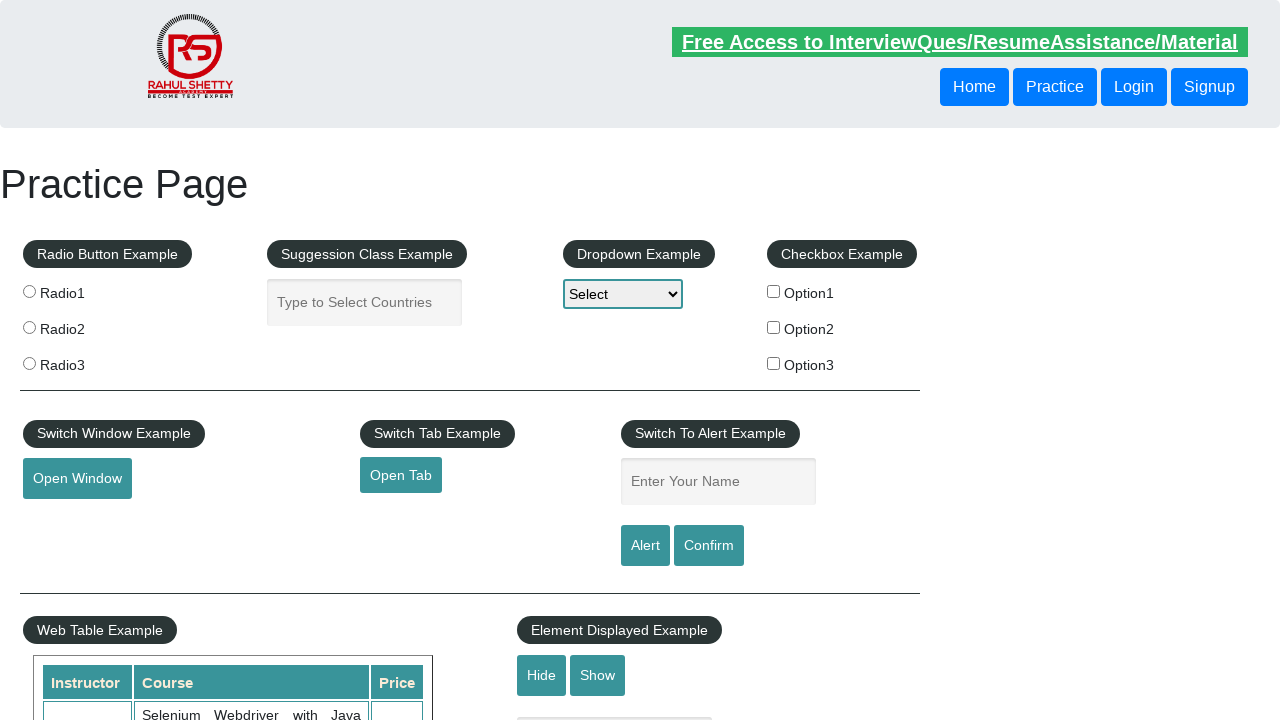

Retrieved link text: Twitter
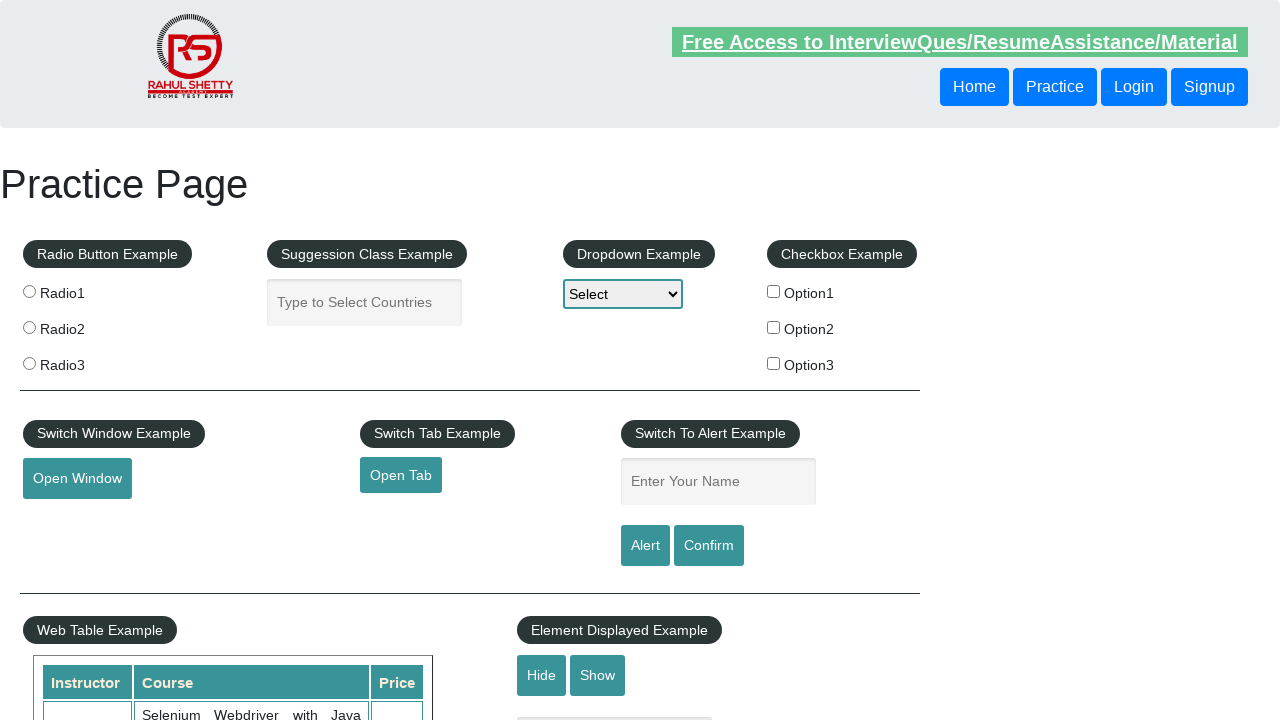

Checking link: Twitter - #
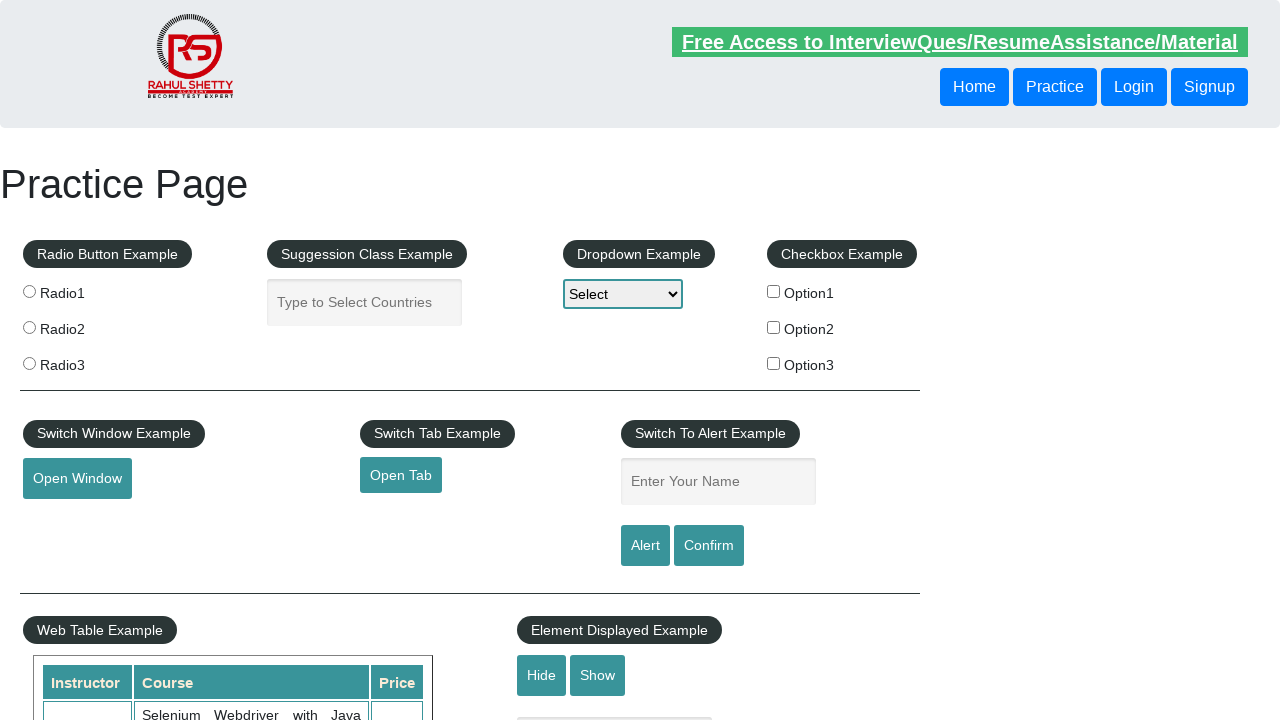

Retrieved href attribute from footer link
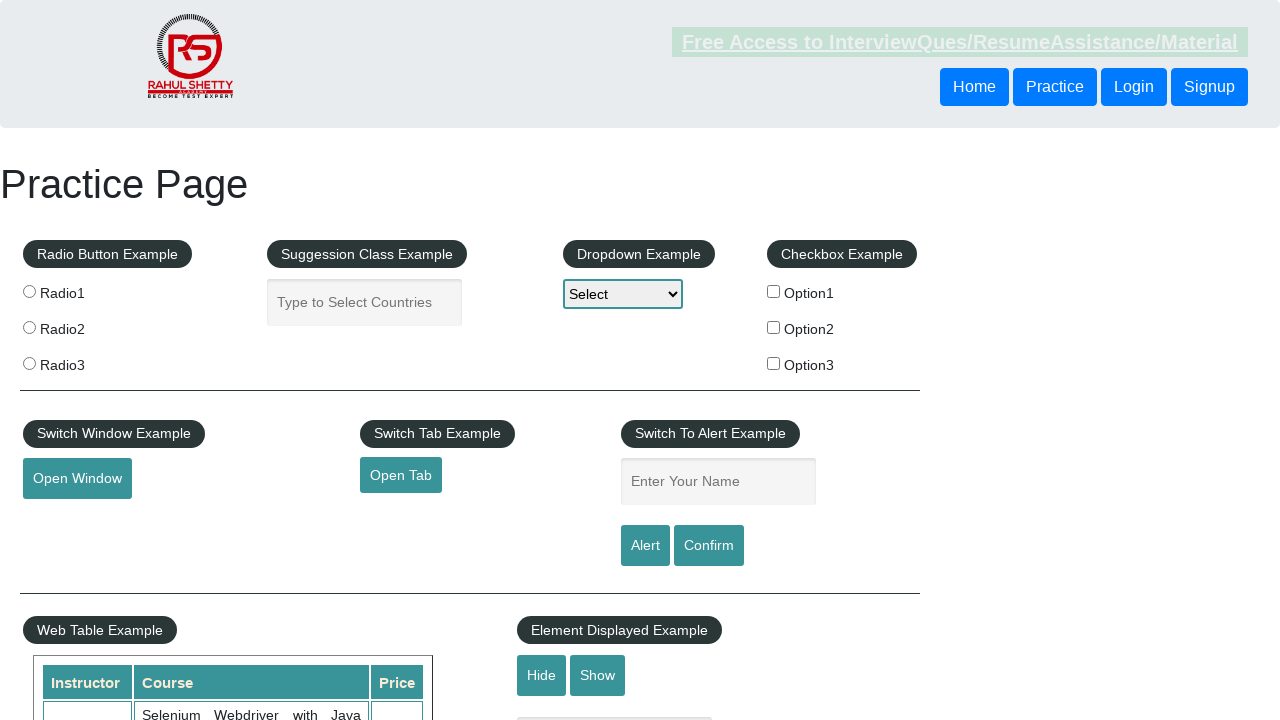

Retrieved link text: Google+
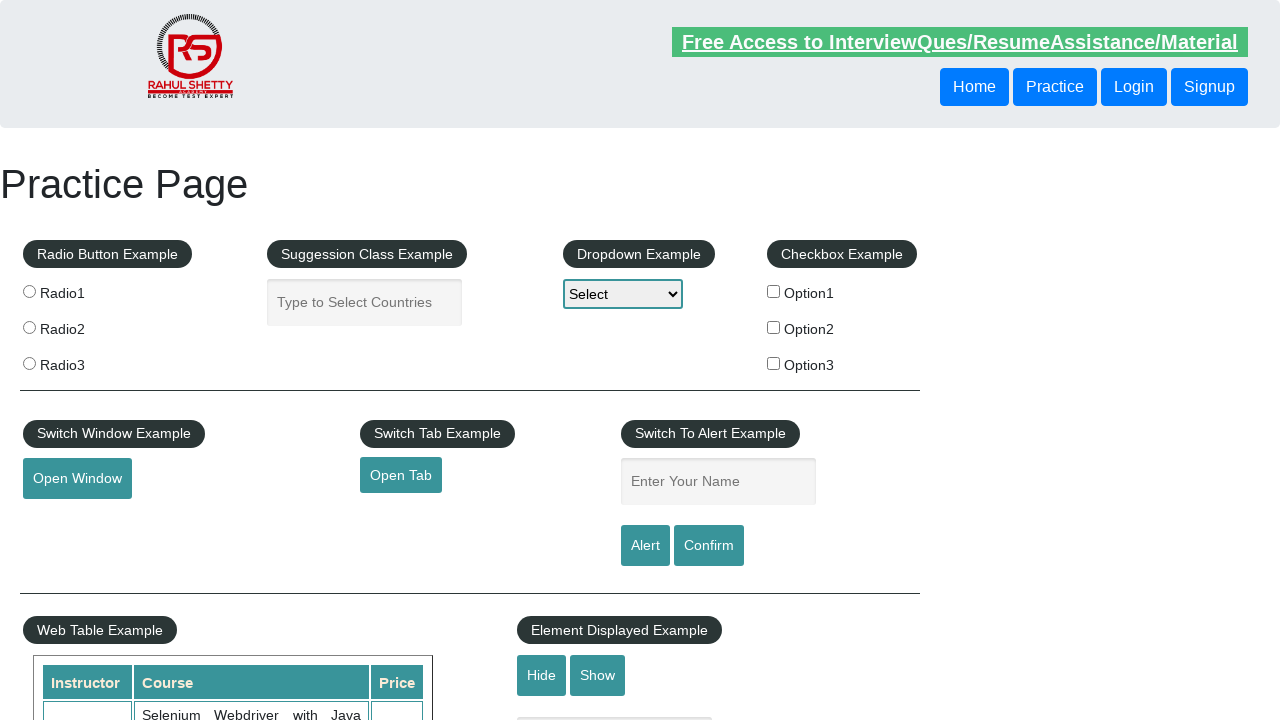

Checking link: Google+ - #
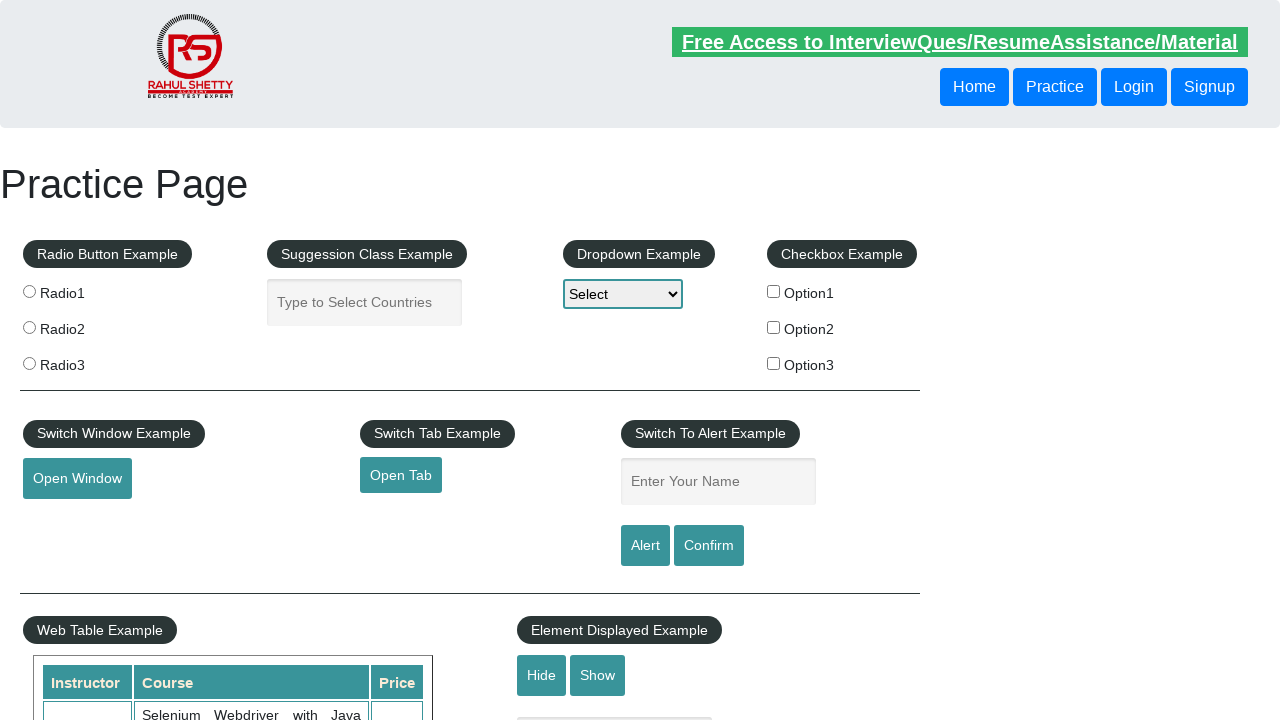

Retrieved href attribute from footer link
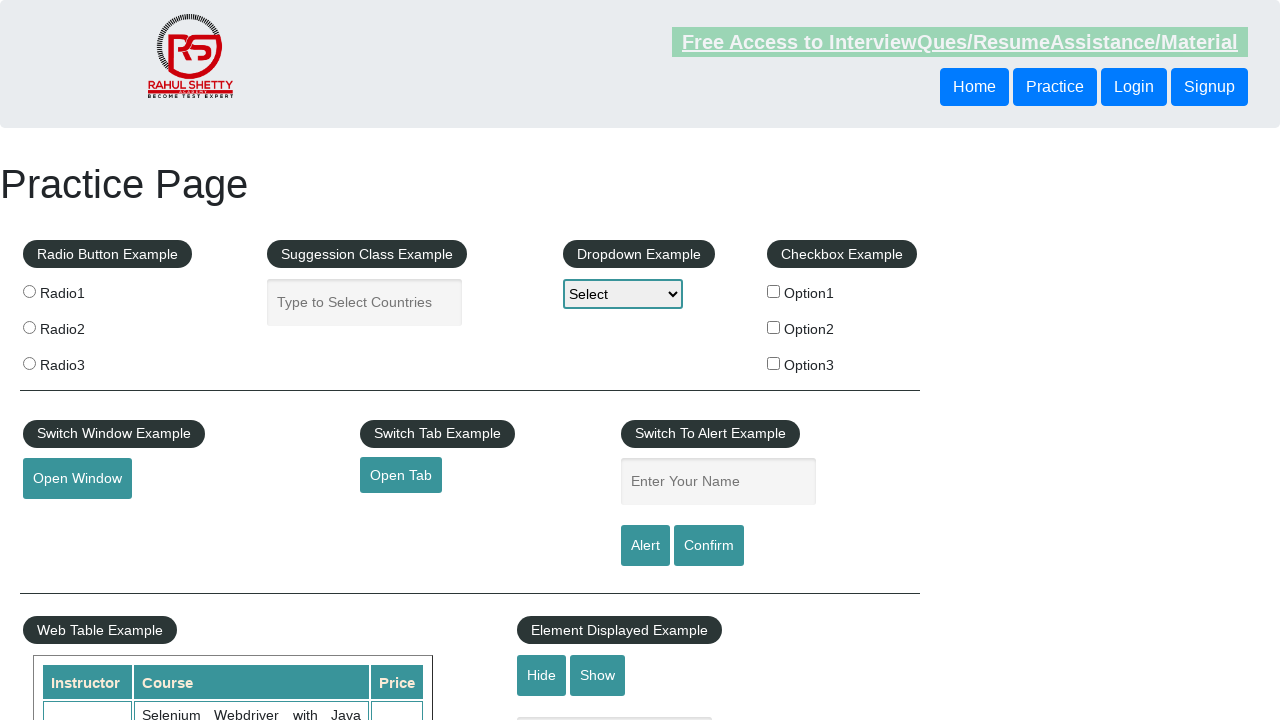

Retrieved link text: Youtube
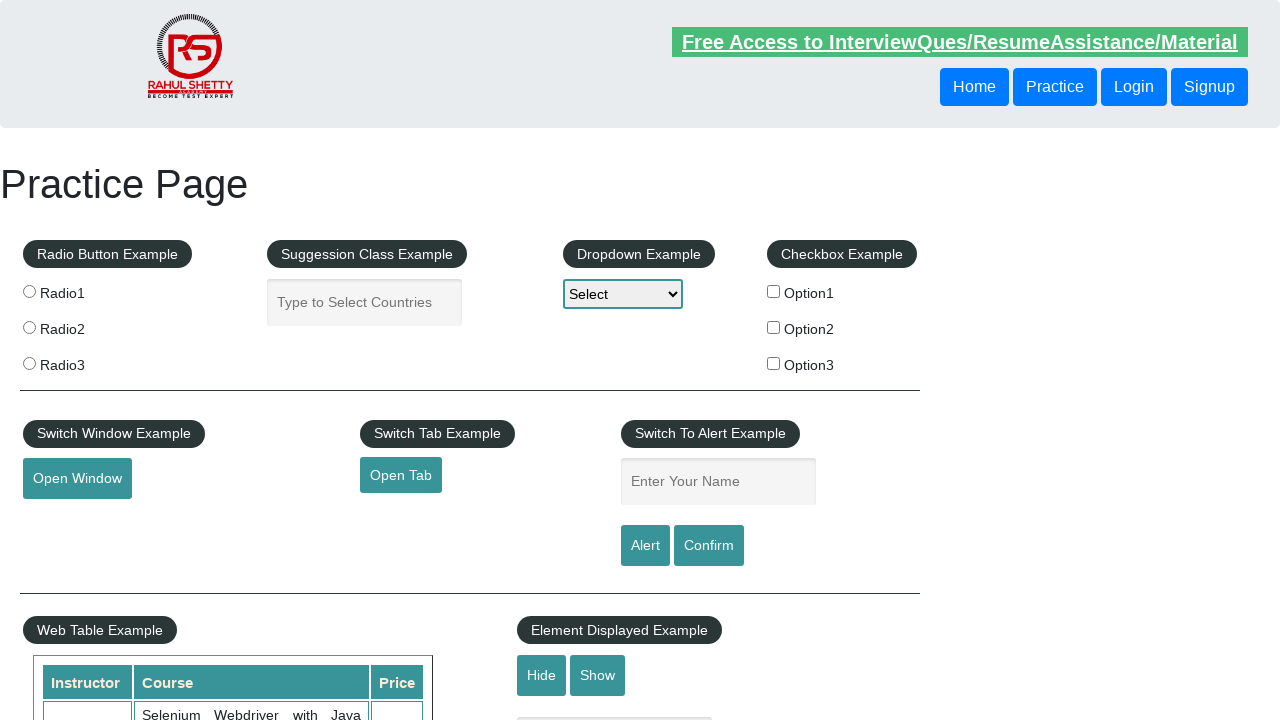

Checking link: Youtube - #
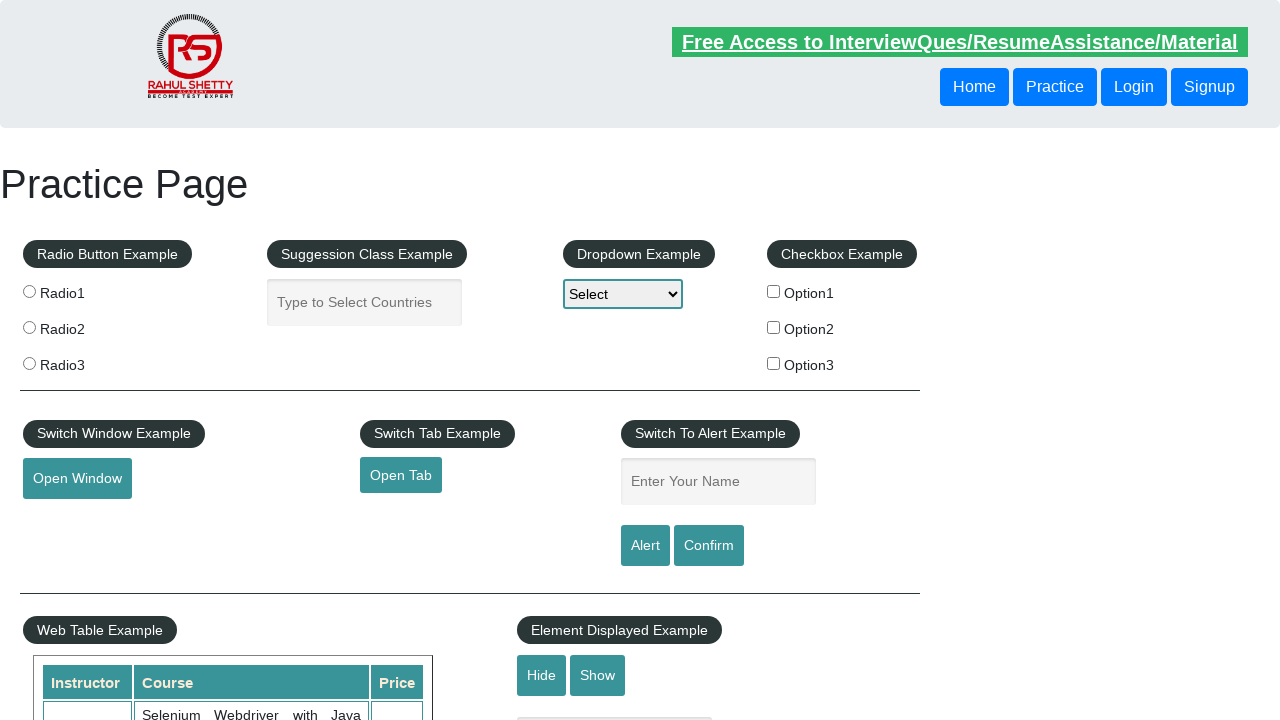

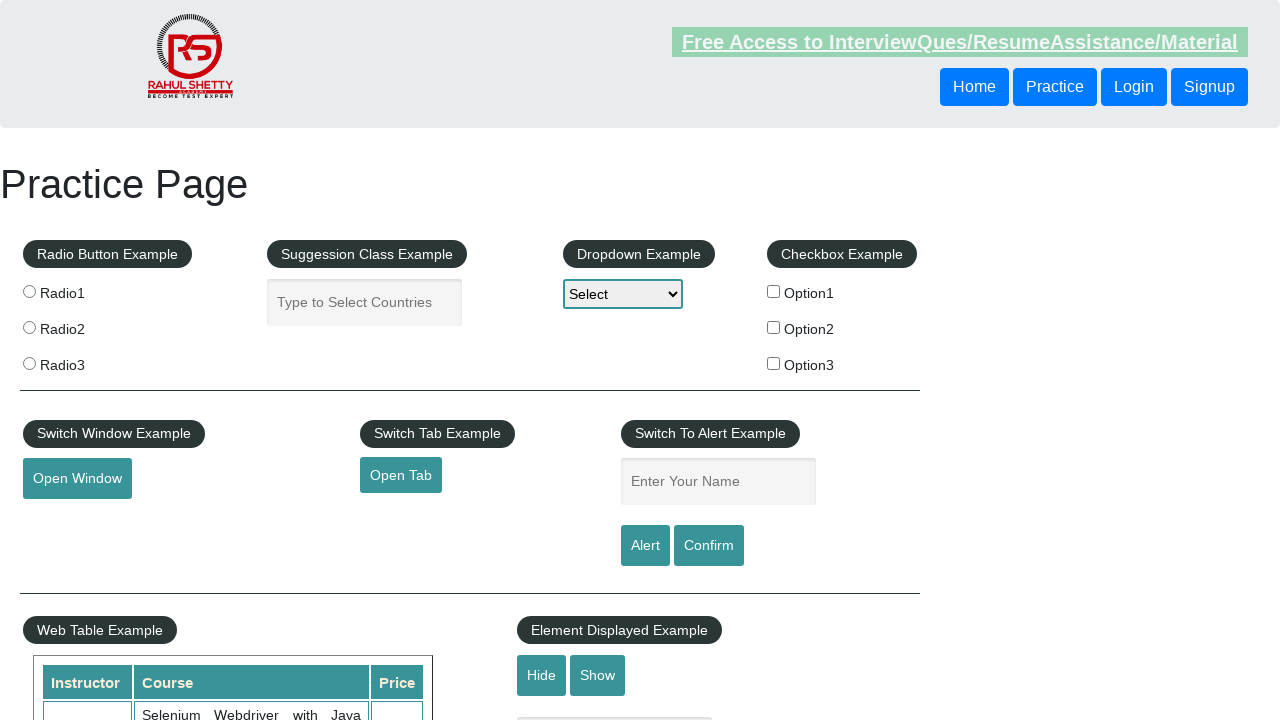